Tests changing the background color of an element and creating a flashing effect using JavaScript

Starting URL: https://the-internet.herokuapp.com/

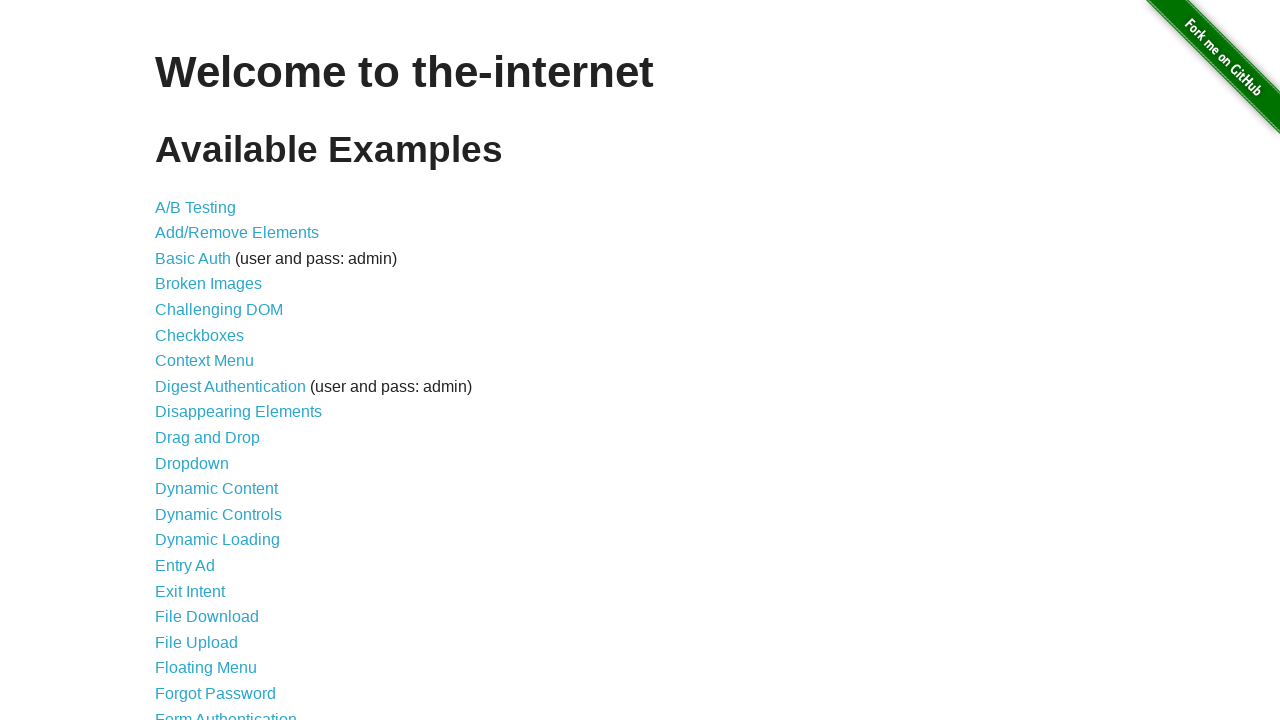

Navigated to the-internet.herokuapp.com
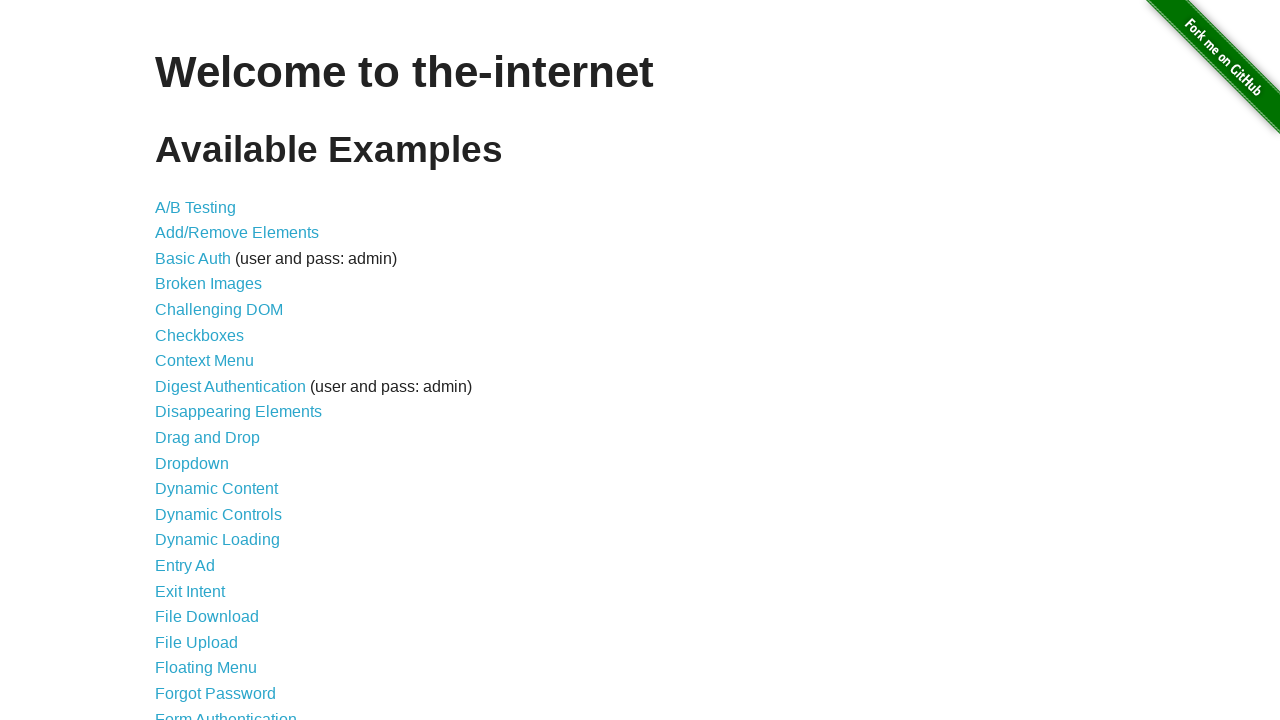

Heading element h1.heading is now visible
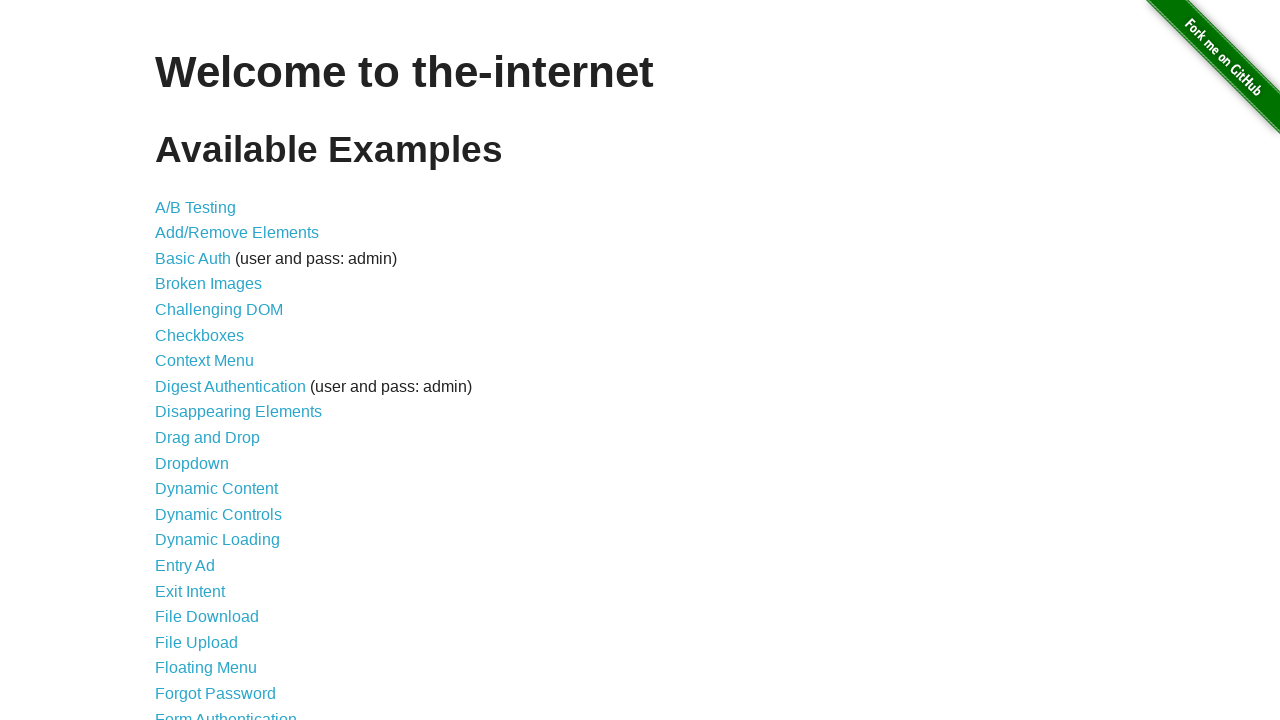

Changed heading background color to red
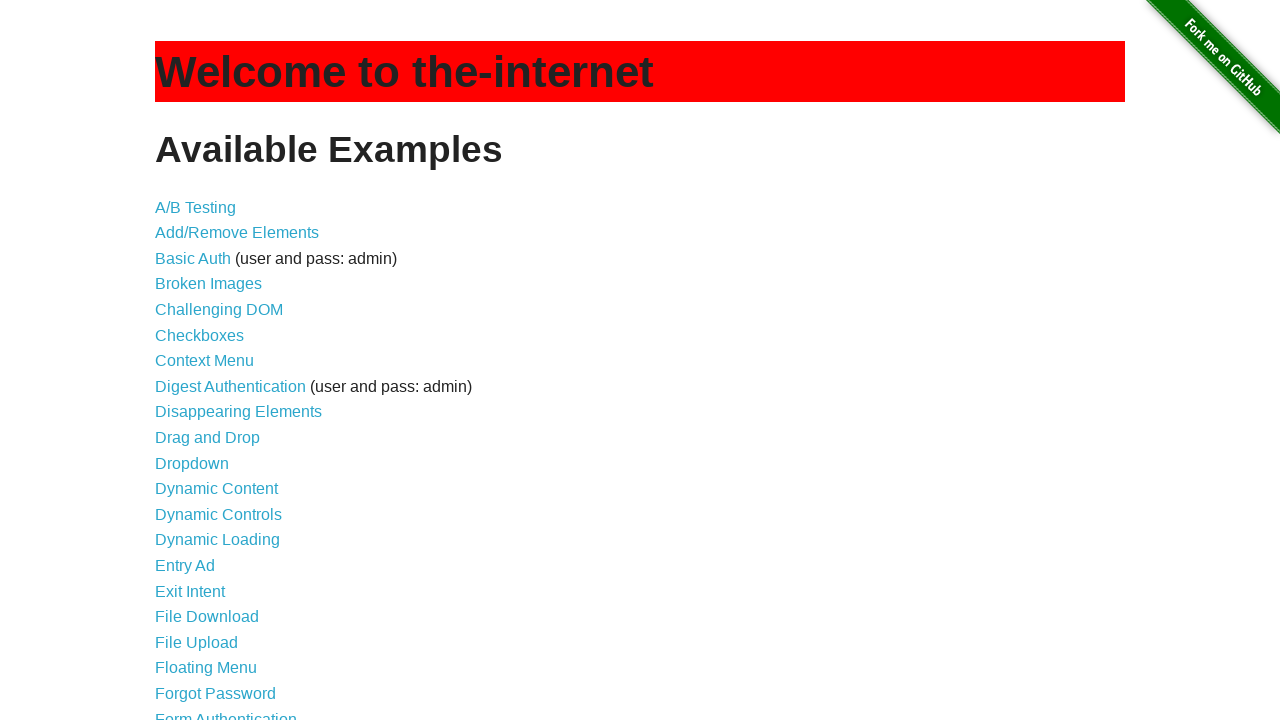

Changed heading background color to green (flash iteration)
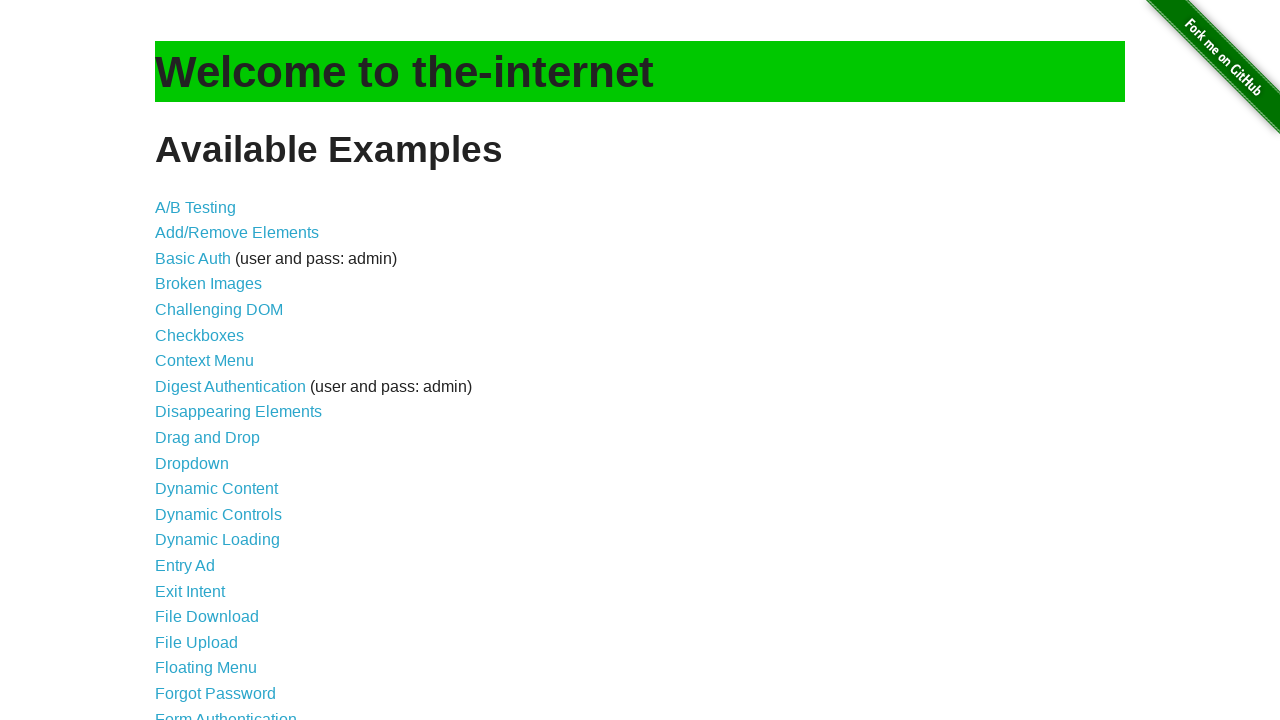

Waited 20ms
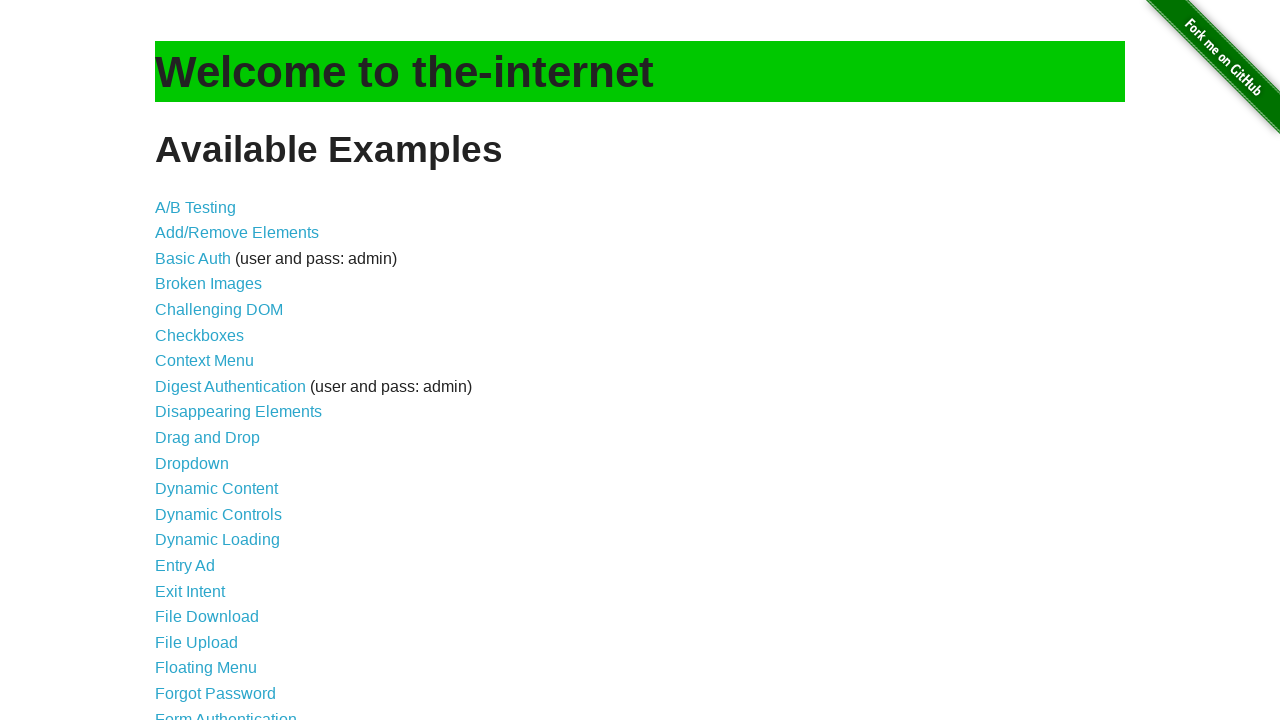

Cleared heading background color (flash iteration)
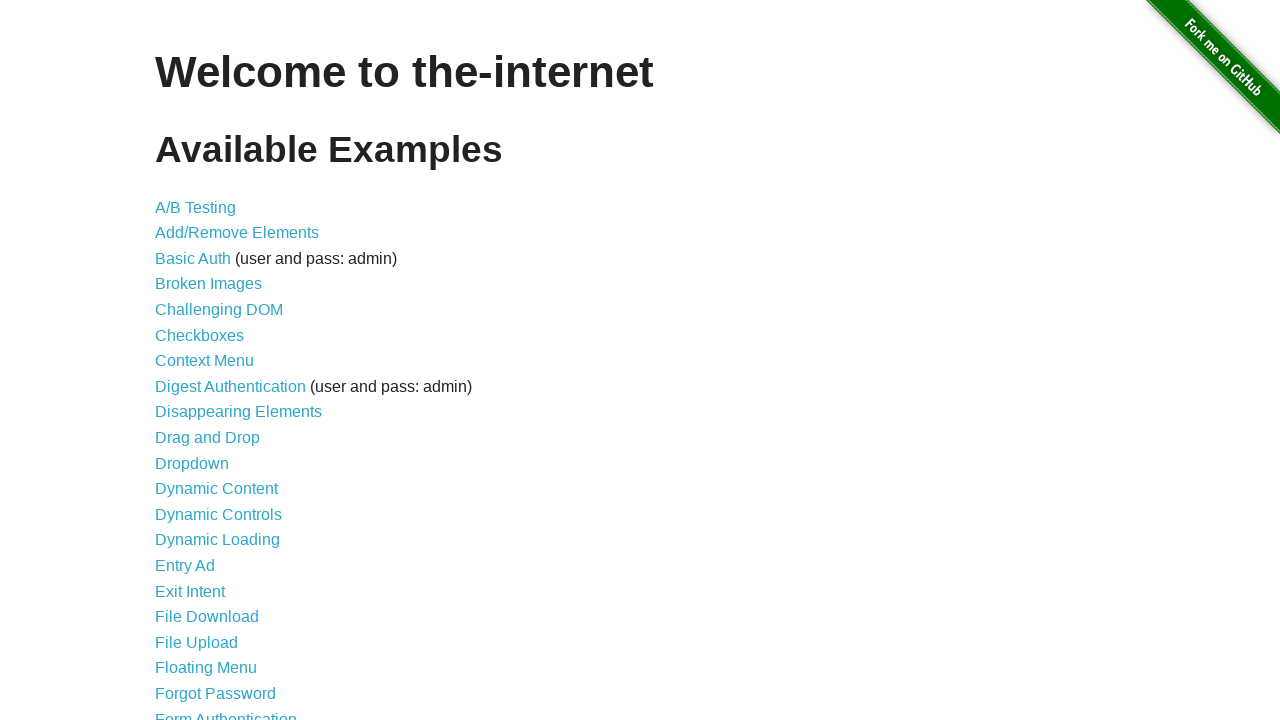

Waited 20ms
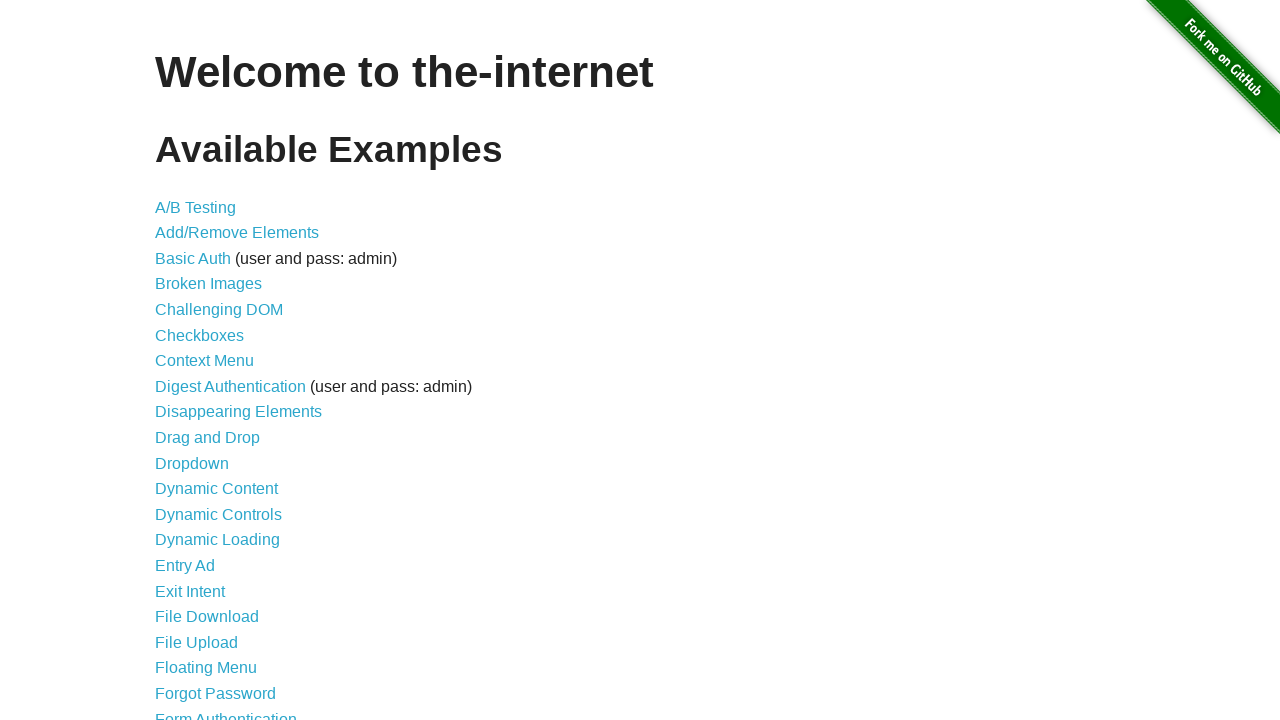

Changed heading background color to green (flash iteration)
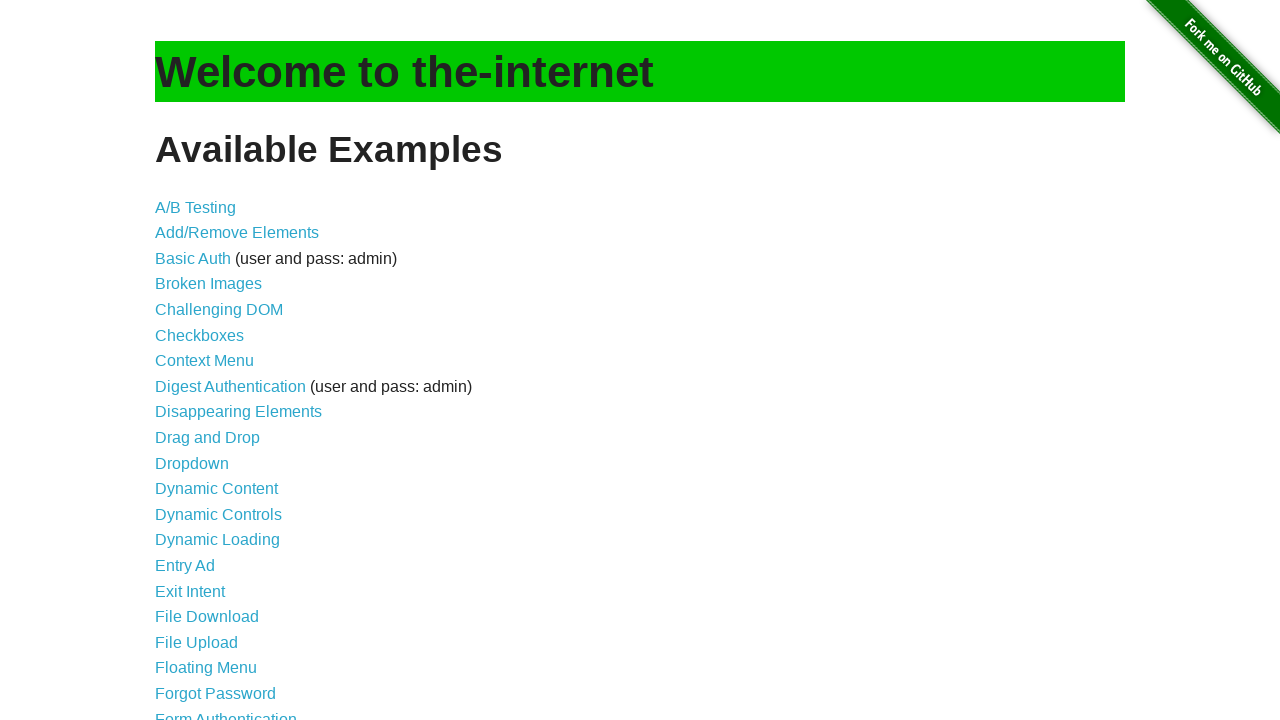

Waited 20ms
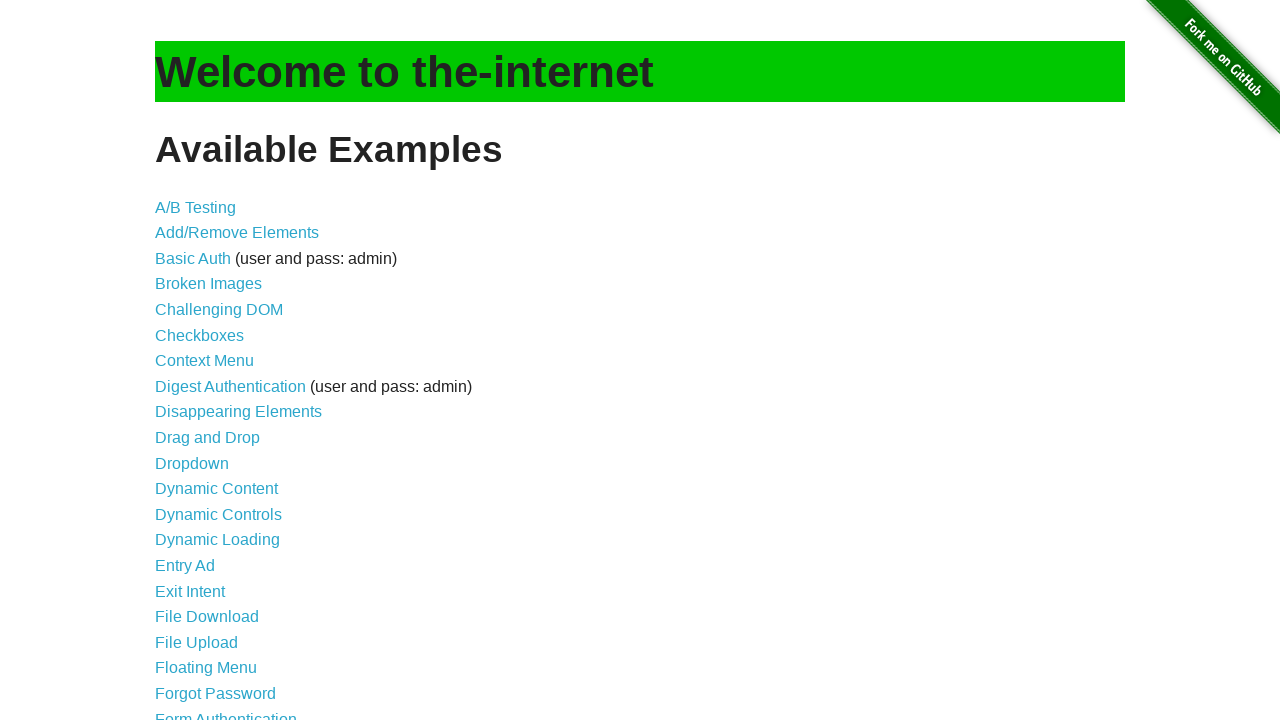

Cleared heading background color (flash iteration)
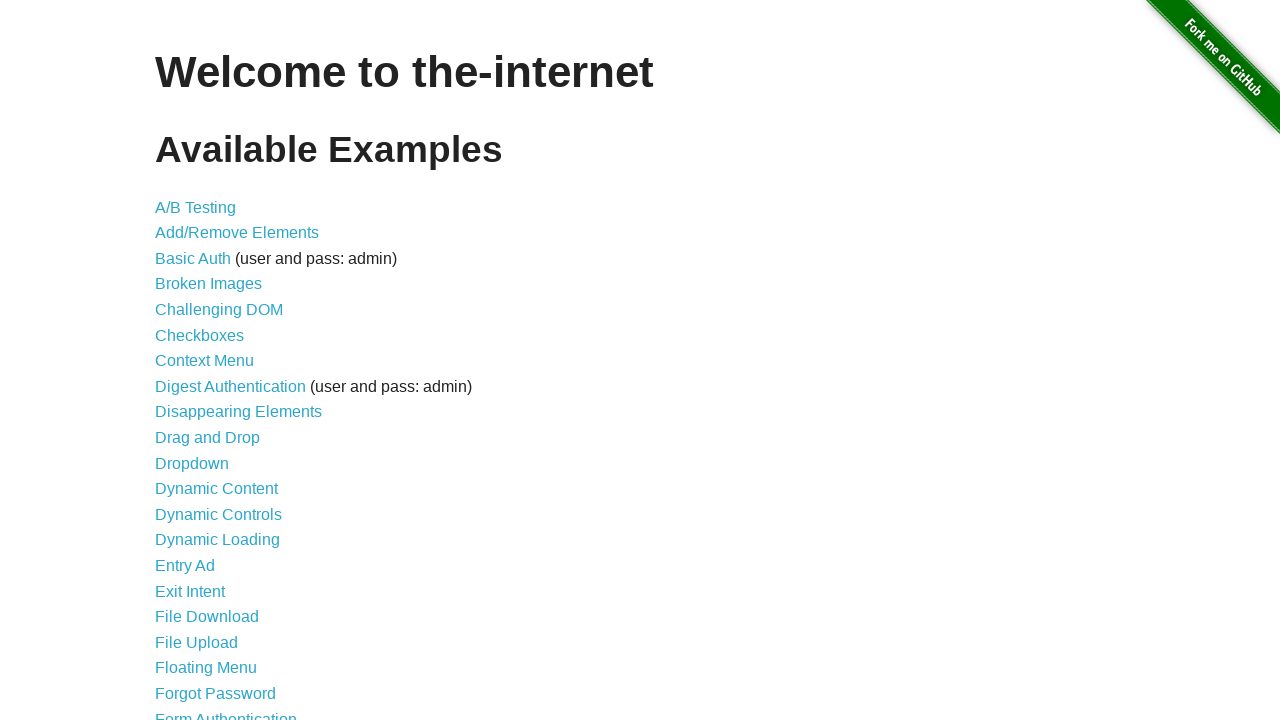

Waited 20ms
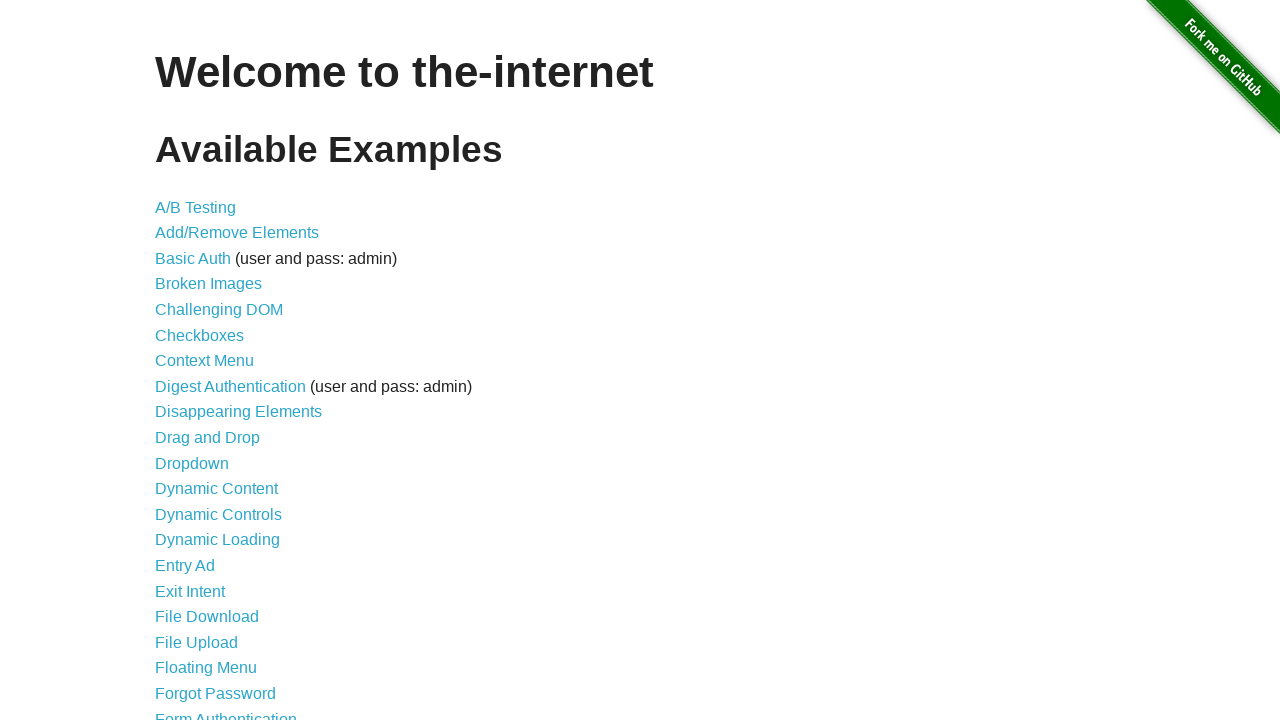

Changed heading background color to green (flash iteration)
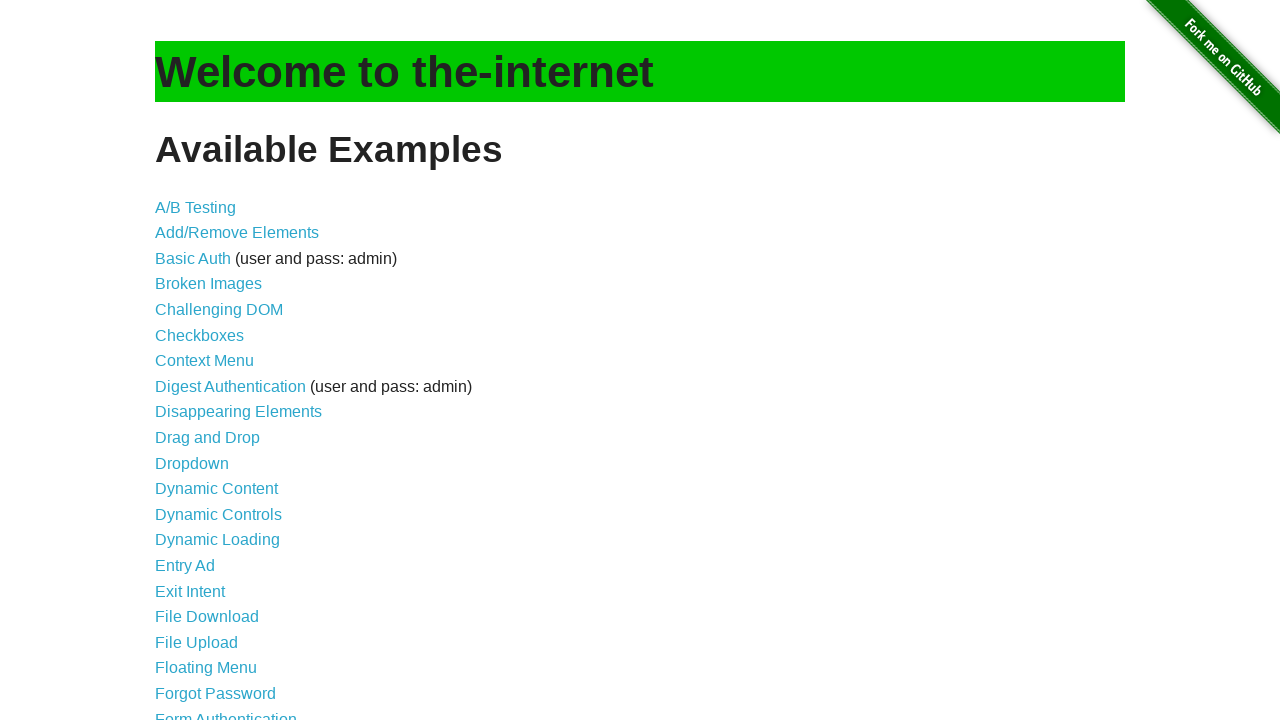

Waited 20ms
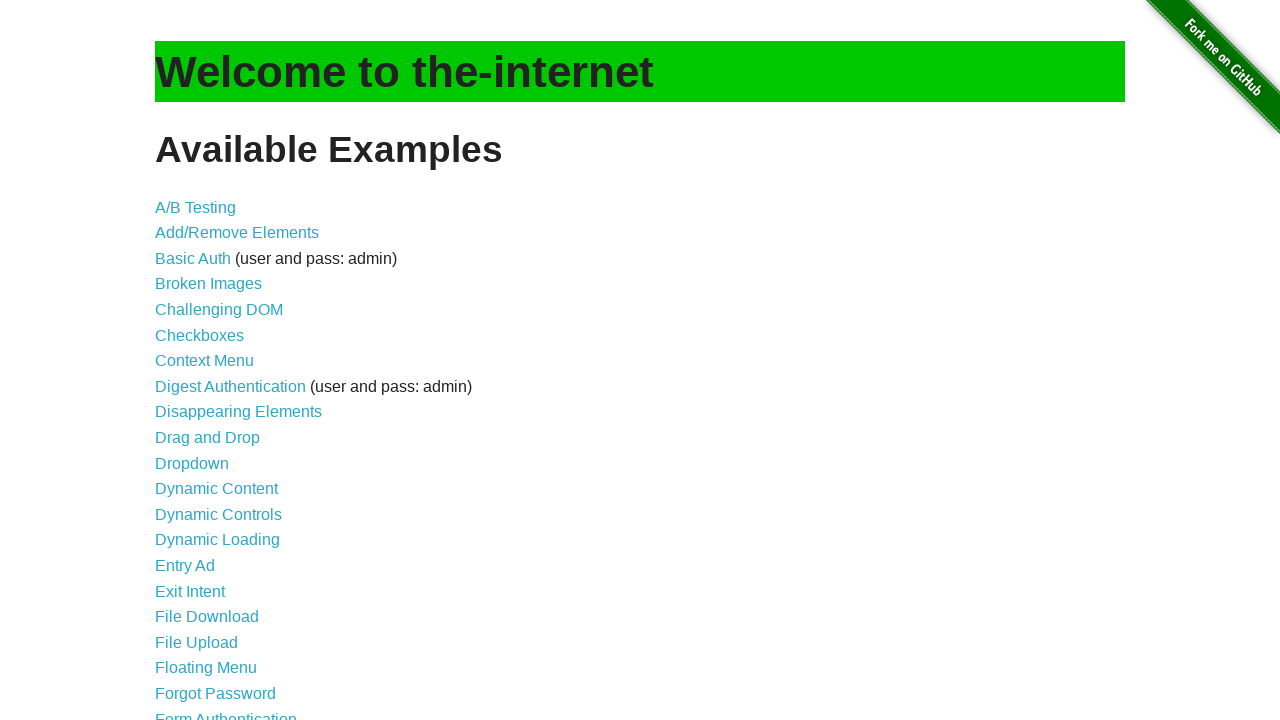

Cleared heading background color (flash iteration)
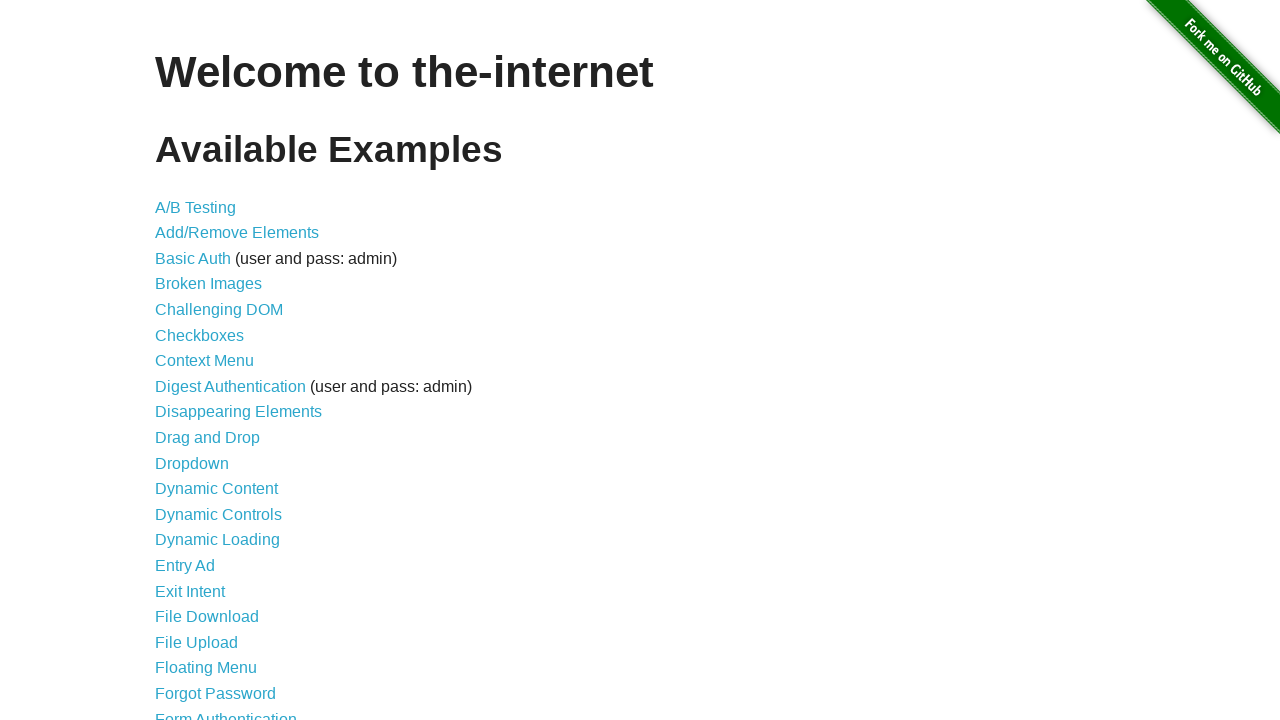

Waited 20ms
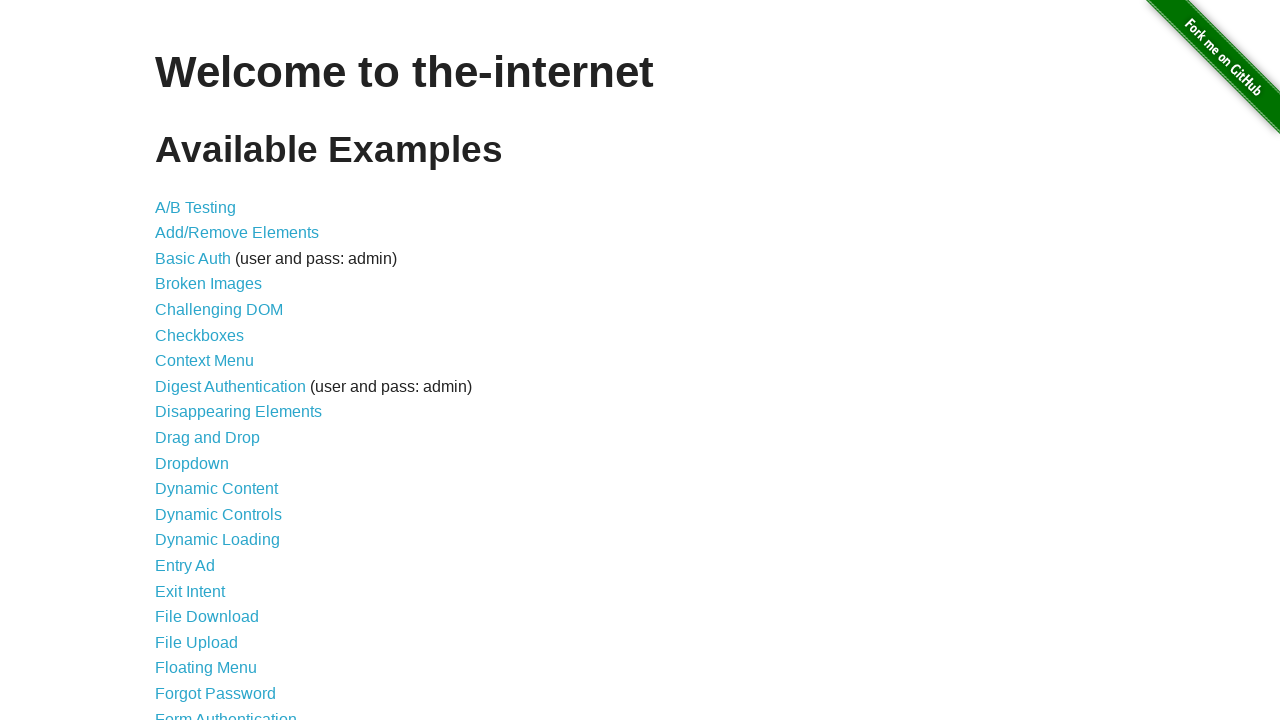

Changed heading background color to green (flash iteration)
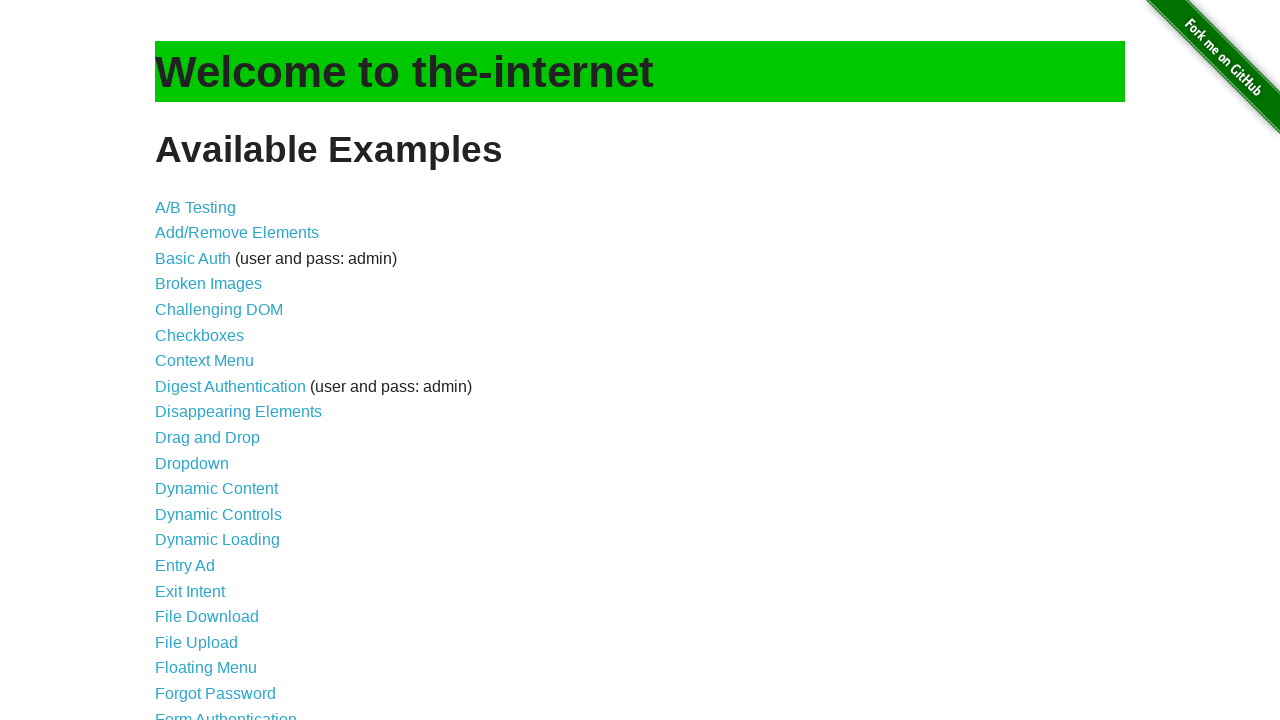

Waited 20ms
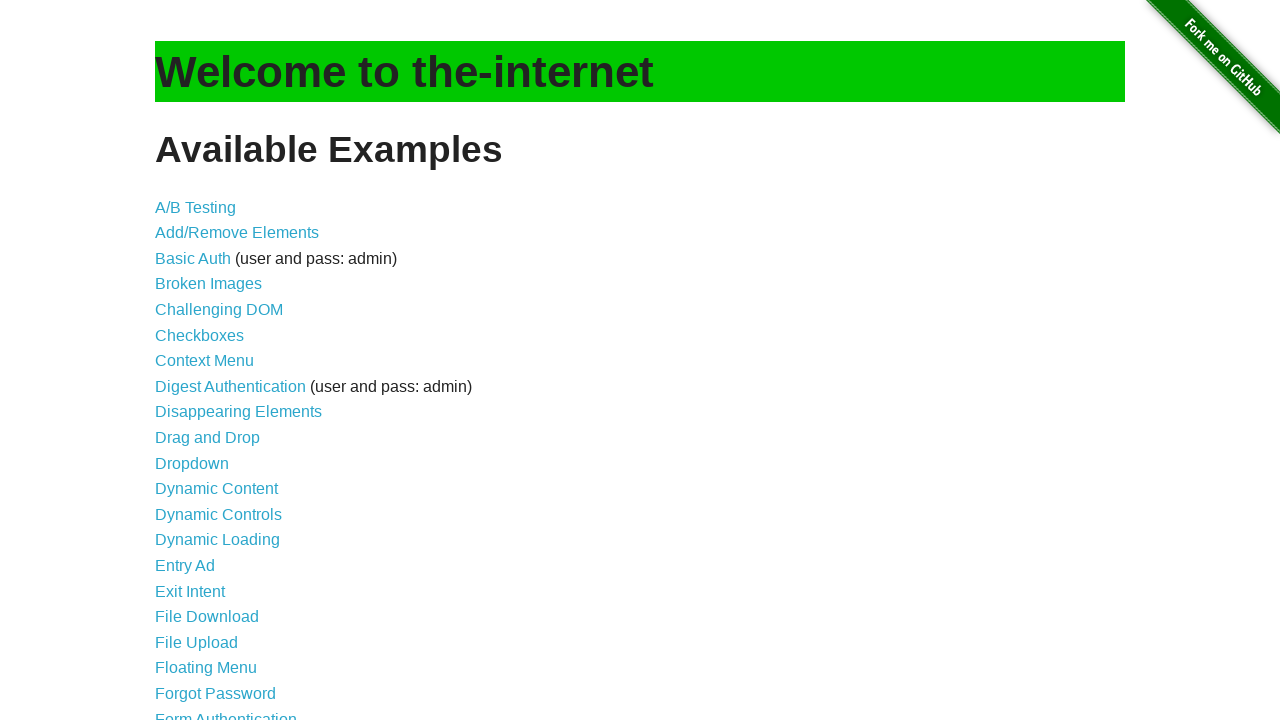

Cleared heading background color (flash iteration)
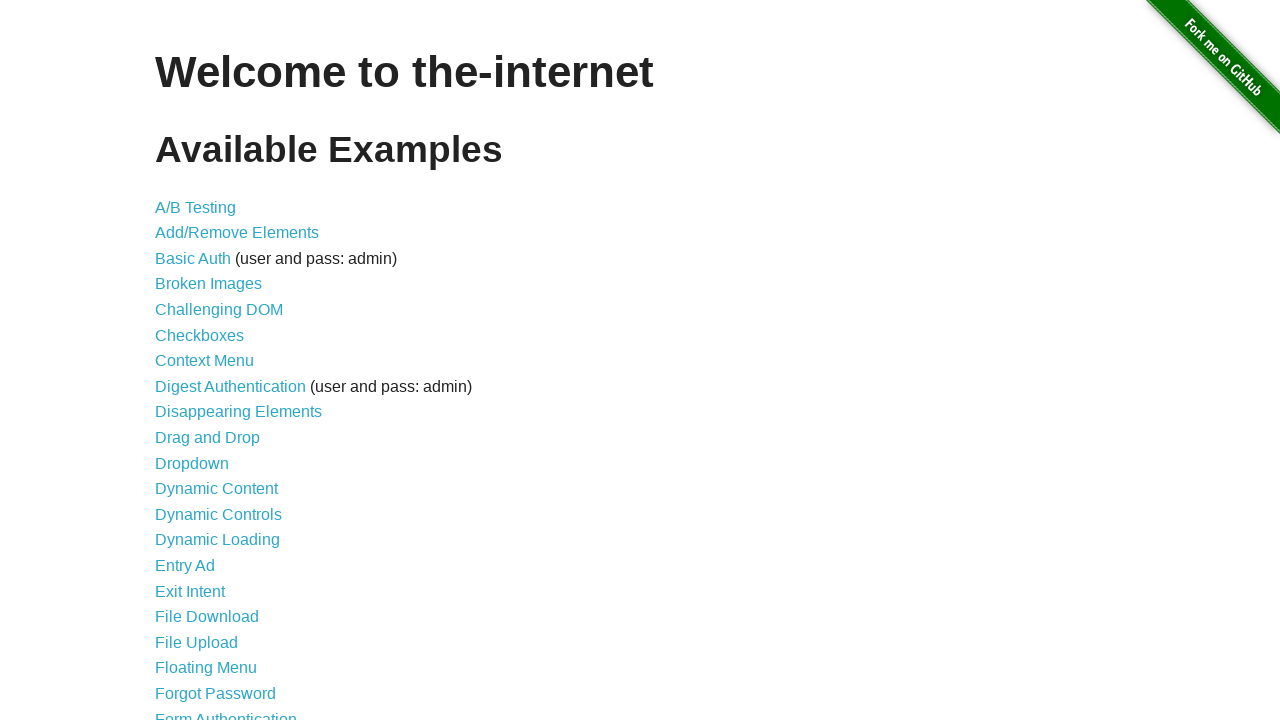

Waited 20ms
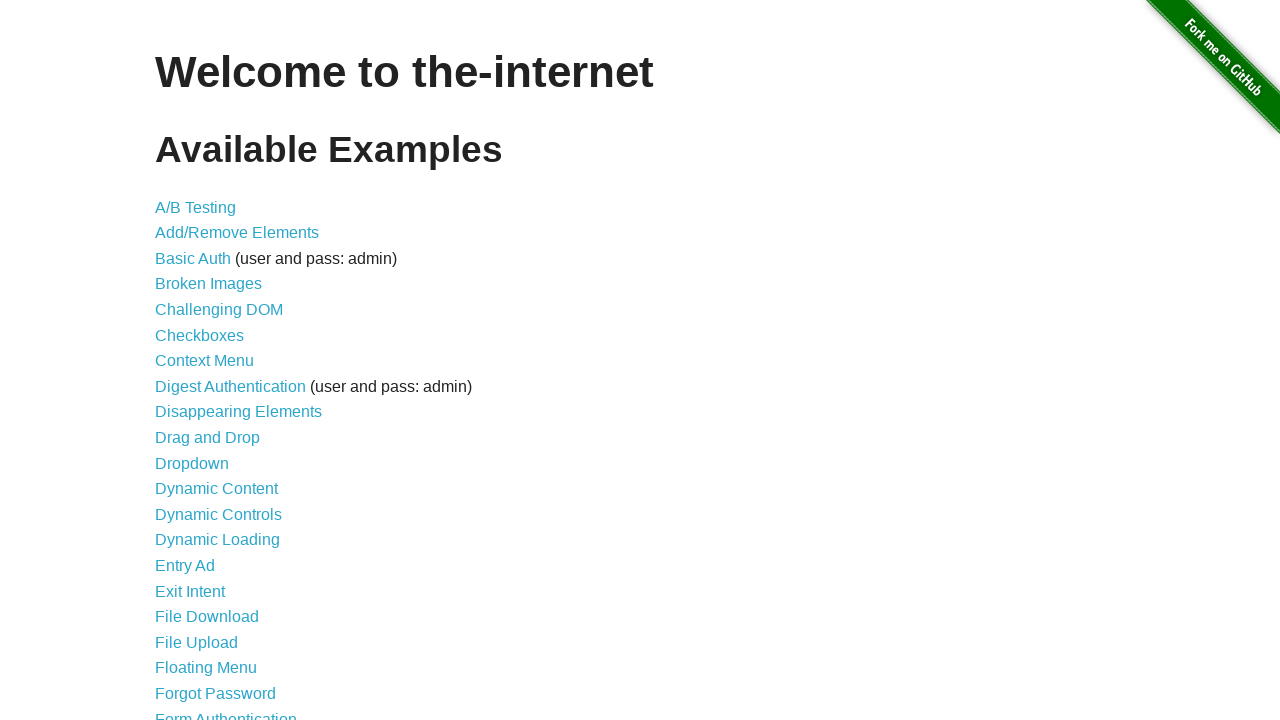

Changed heading background color to green (flash iteration)
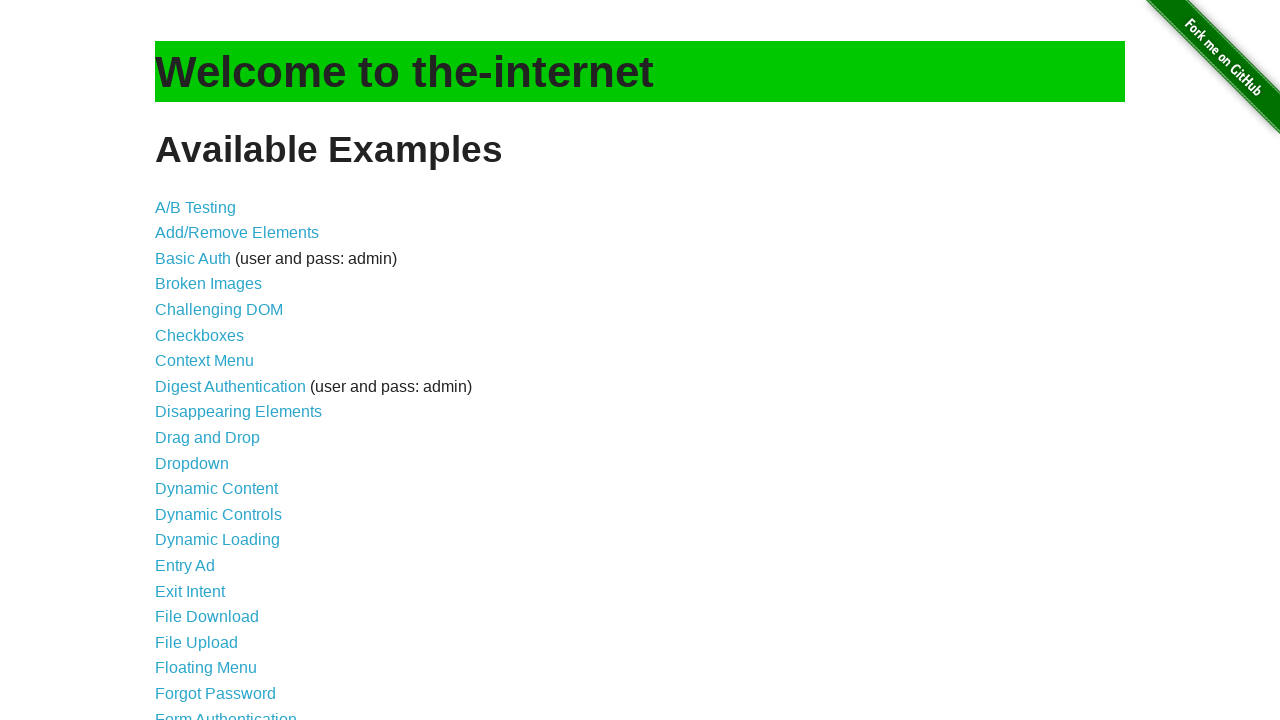

Waited 20ms
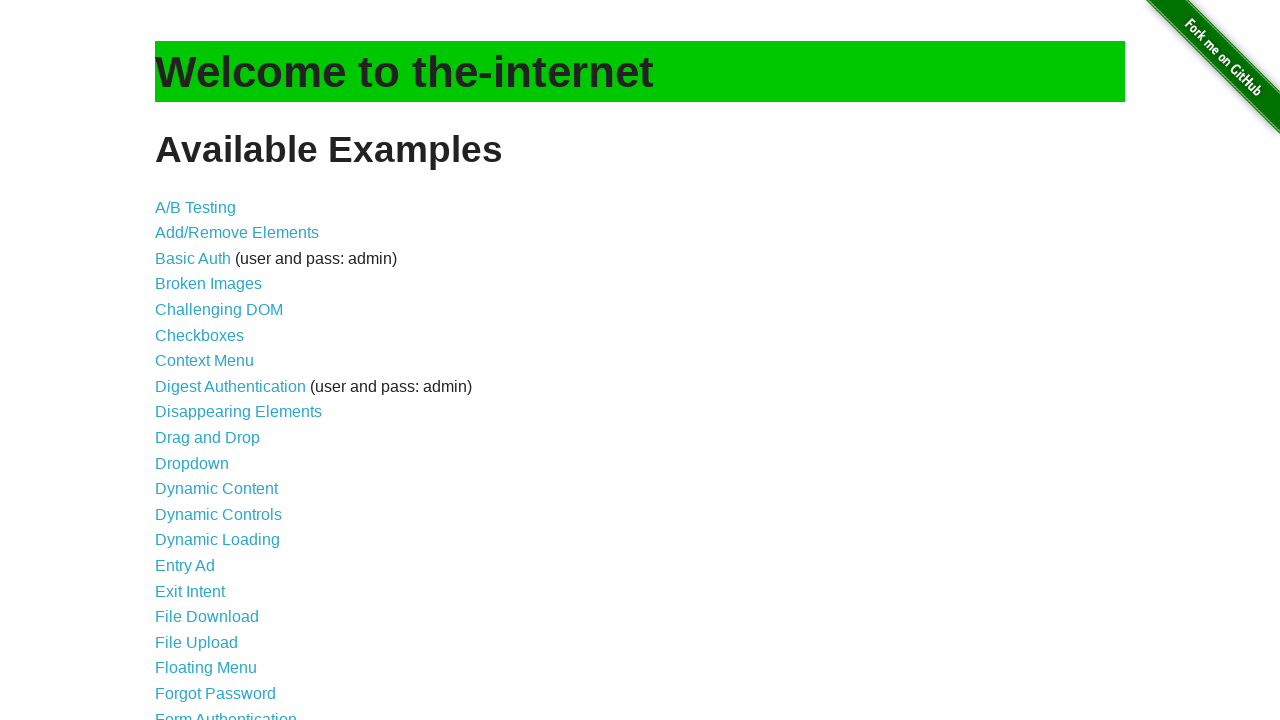

Cleared heading background color (flash iteration)
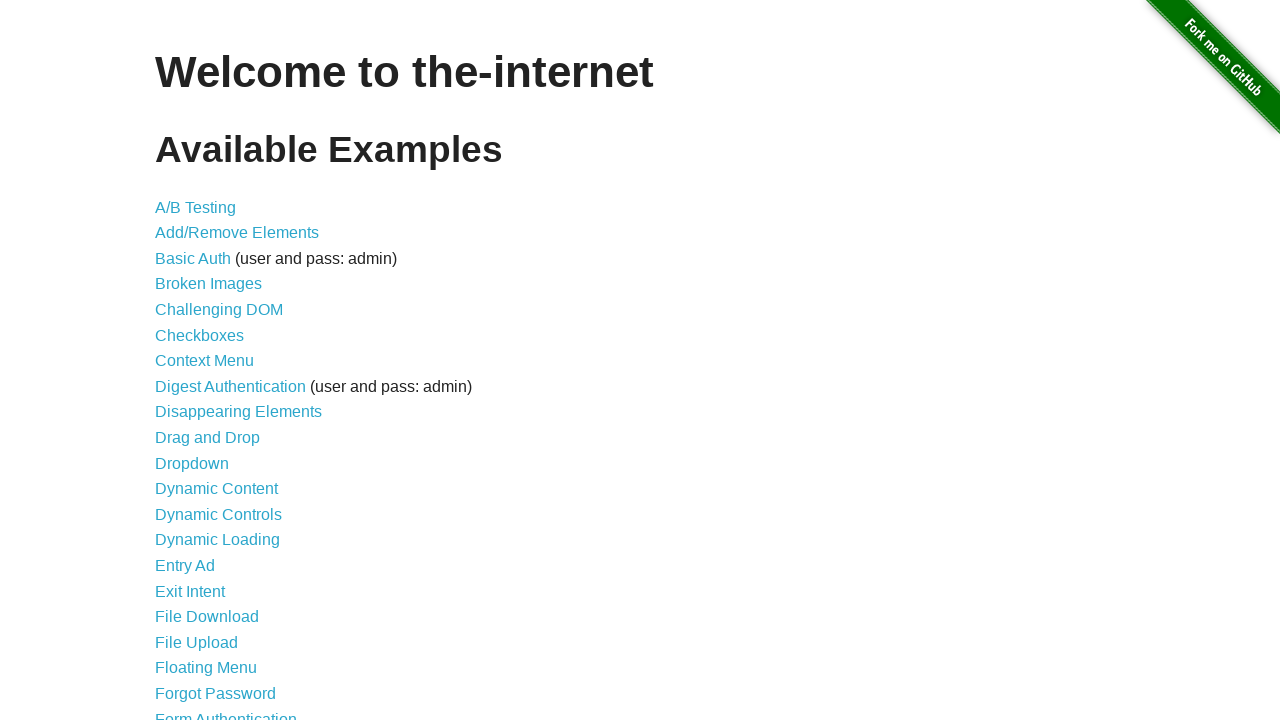

Waited 20ms
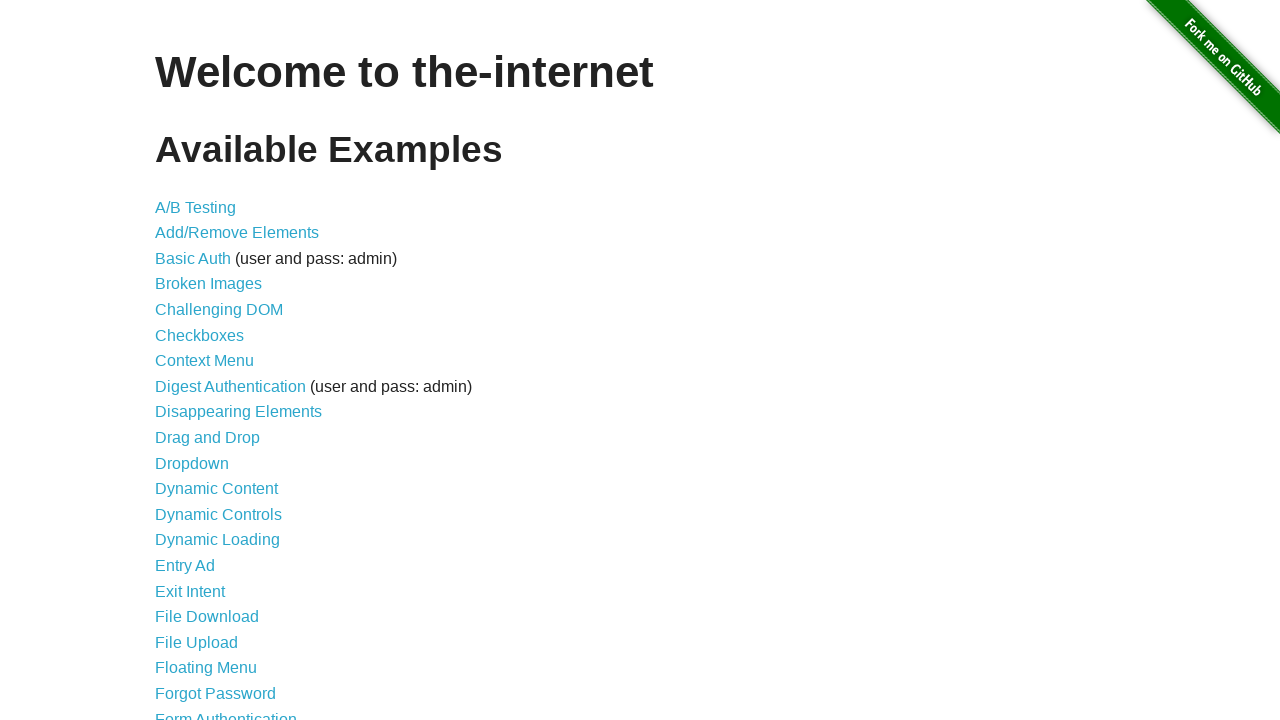

Changed heading background color to green (flash iteration)
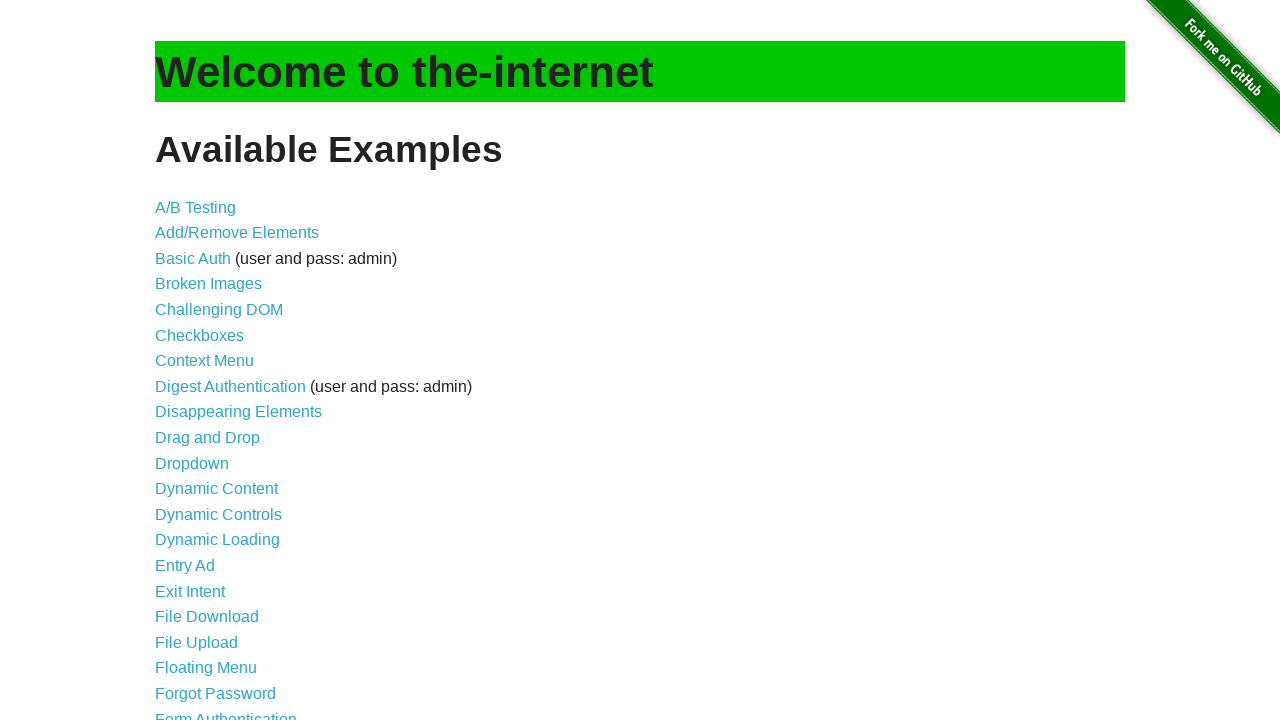

Waited 20ms
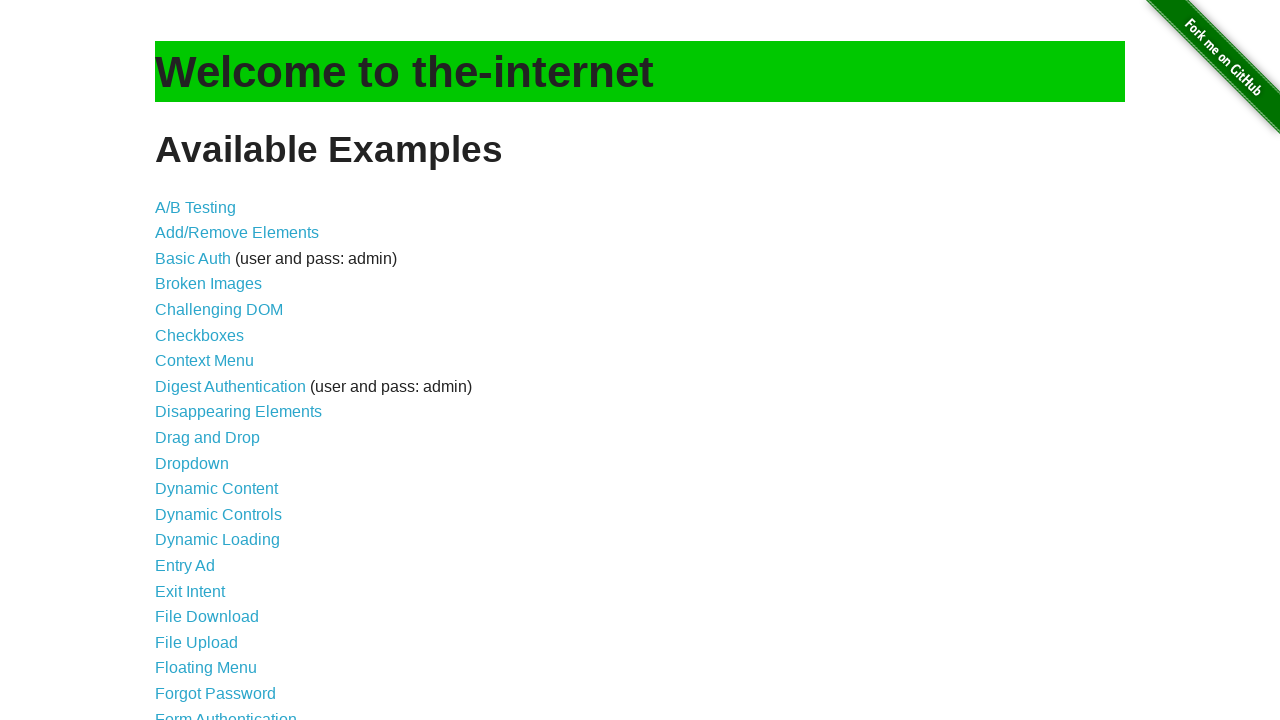

Cleared heading background color (flash iteration)
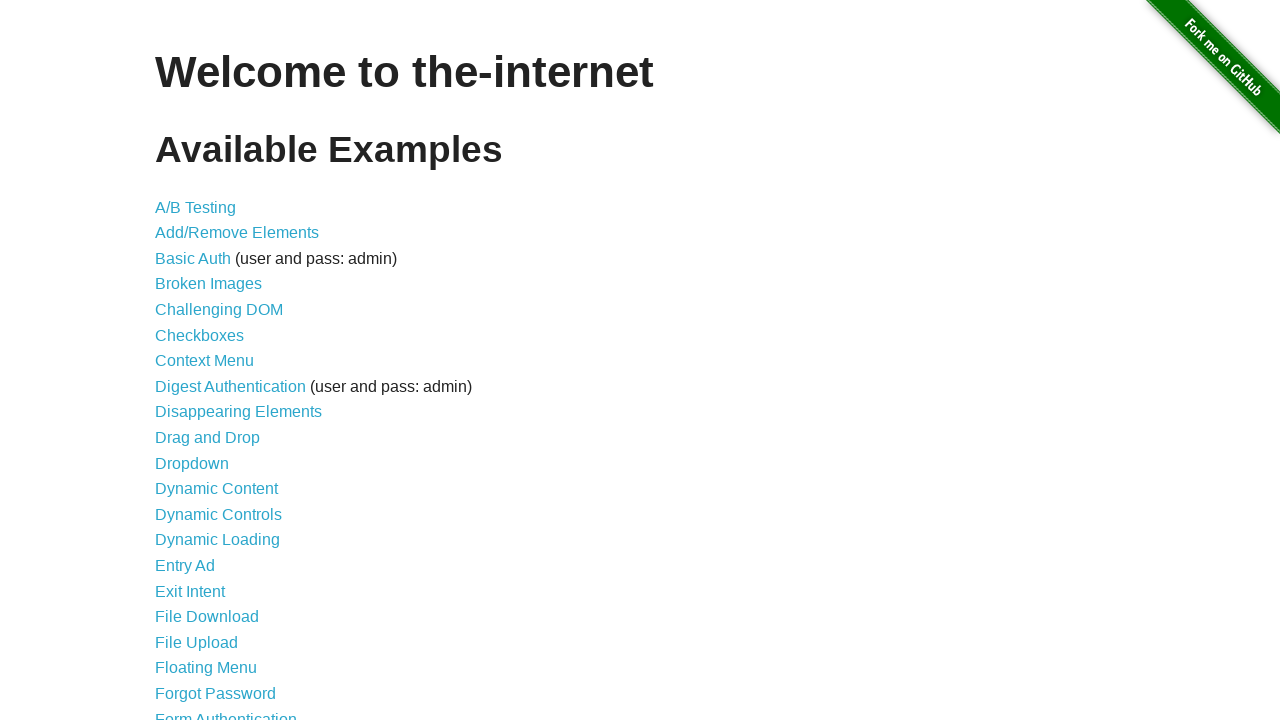

Waited 20ms
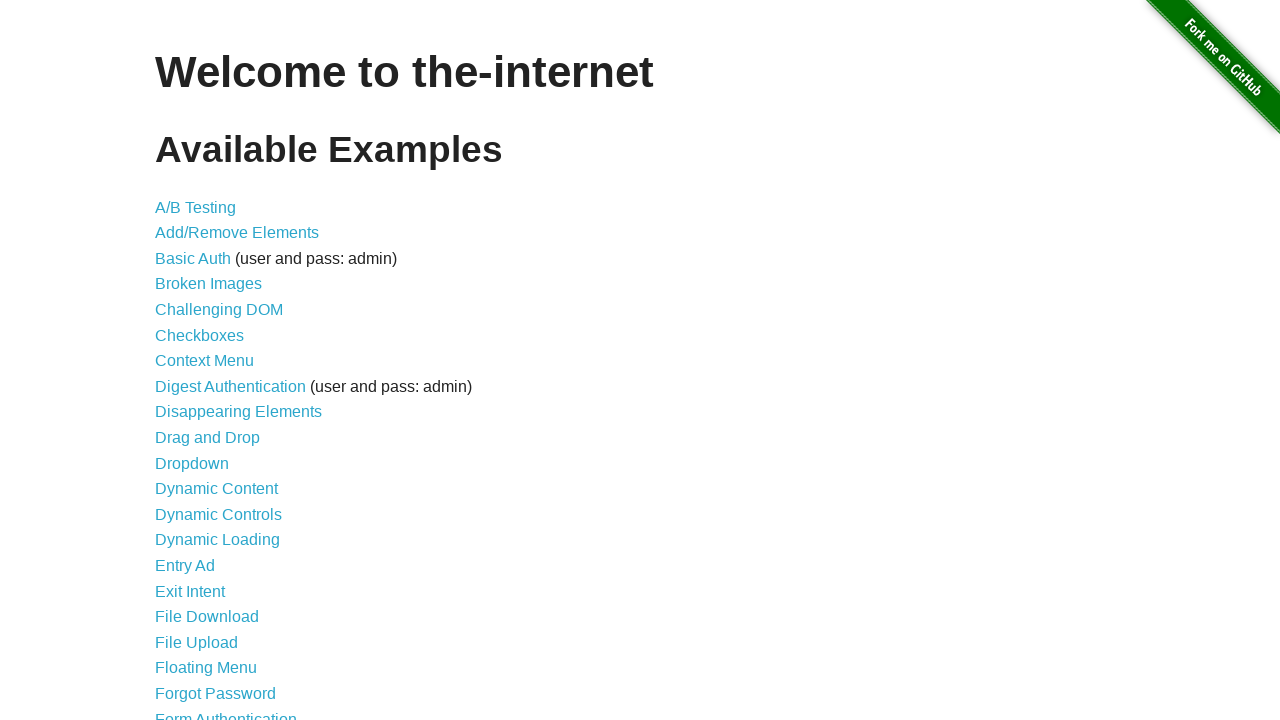

Changed heading background color to green (flash iteration)
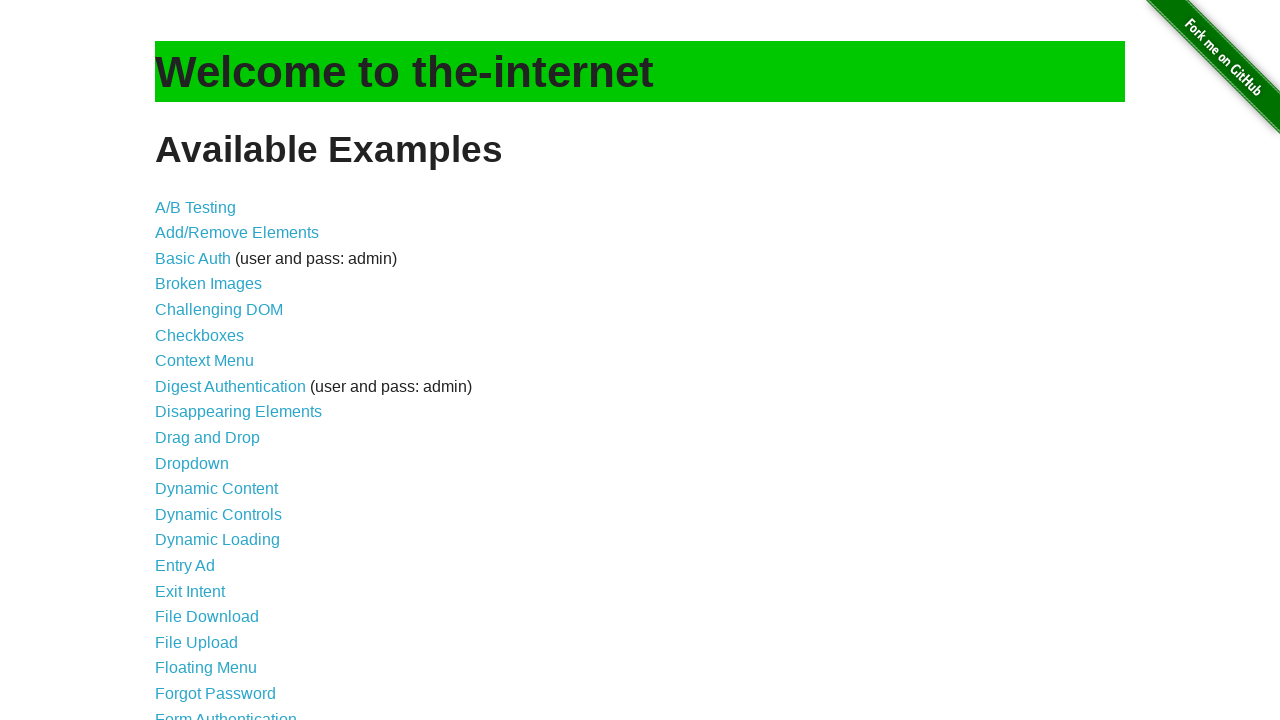

Waited 20ms
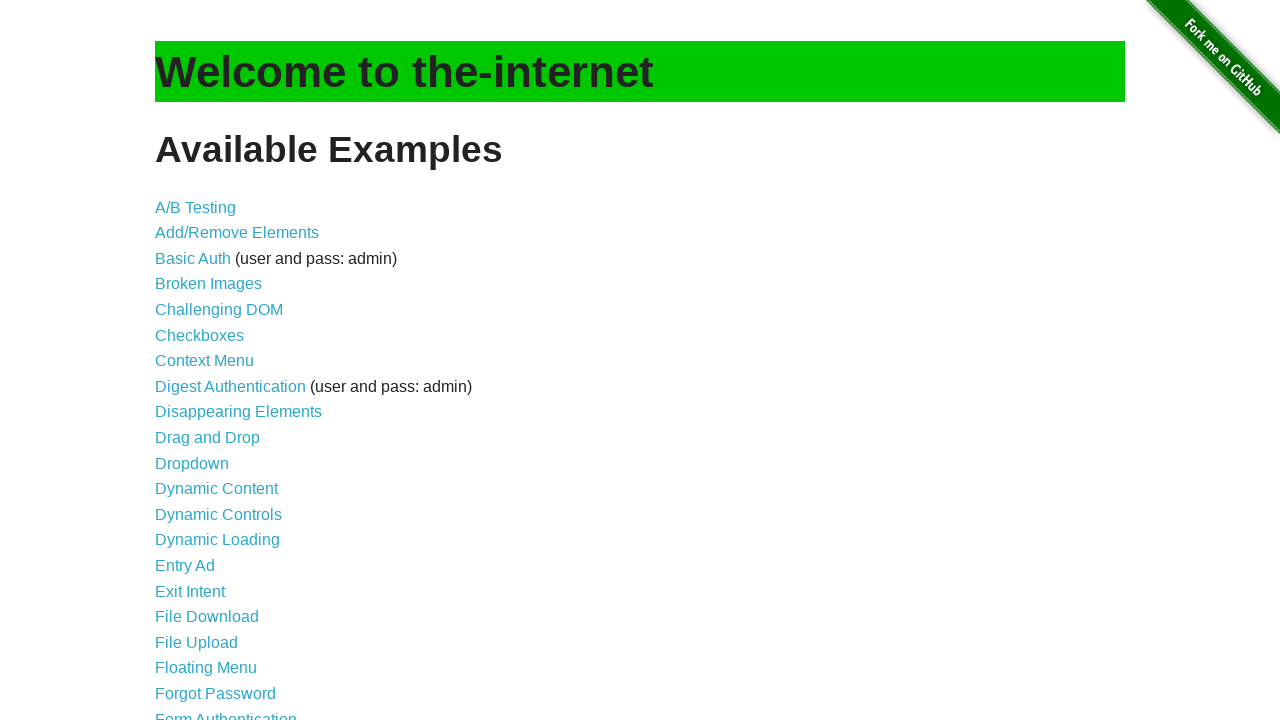

Cleared heading background color (flash iteration)
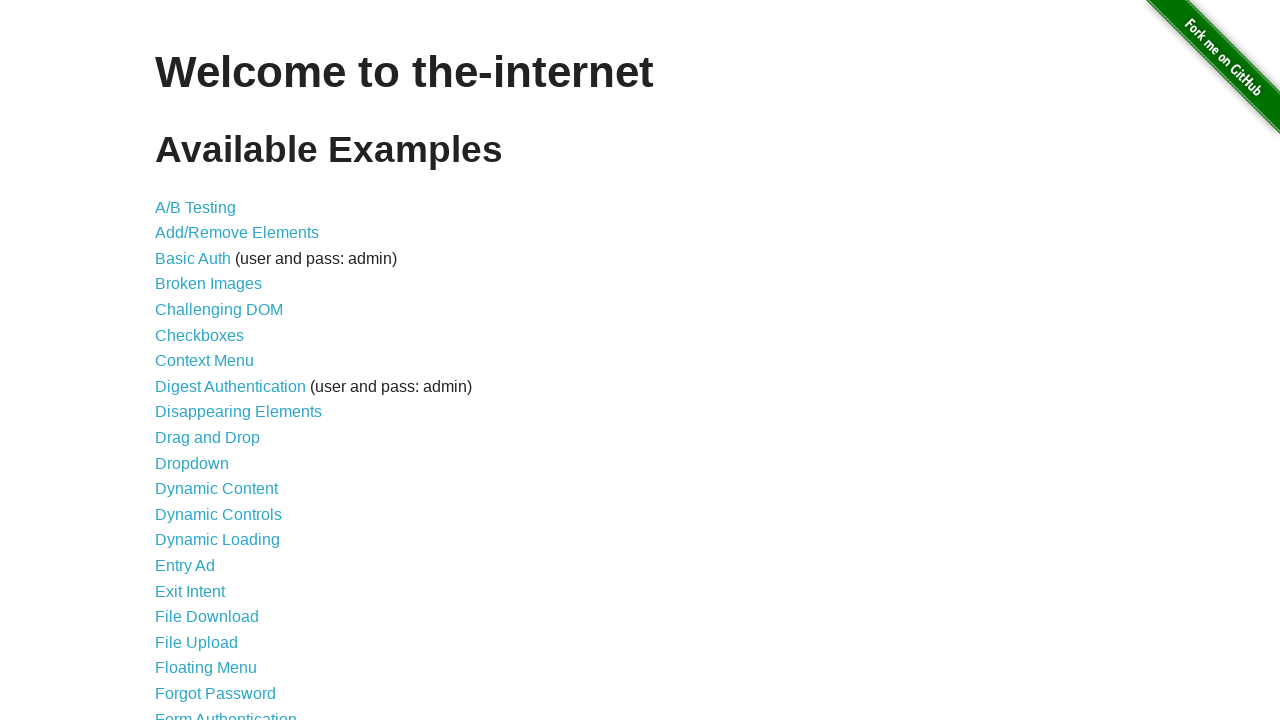

Waited 20ms
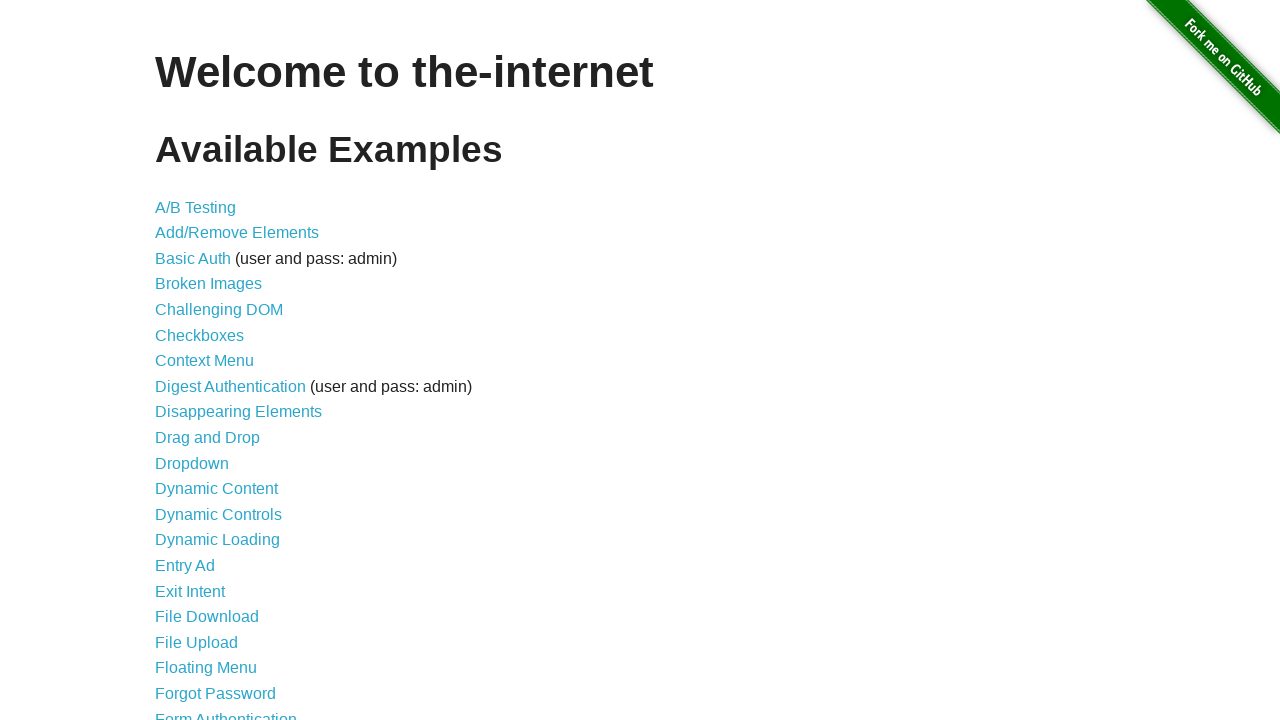

Changed heading background color to green (flash iteration)
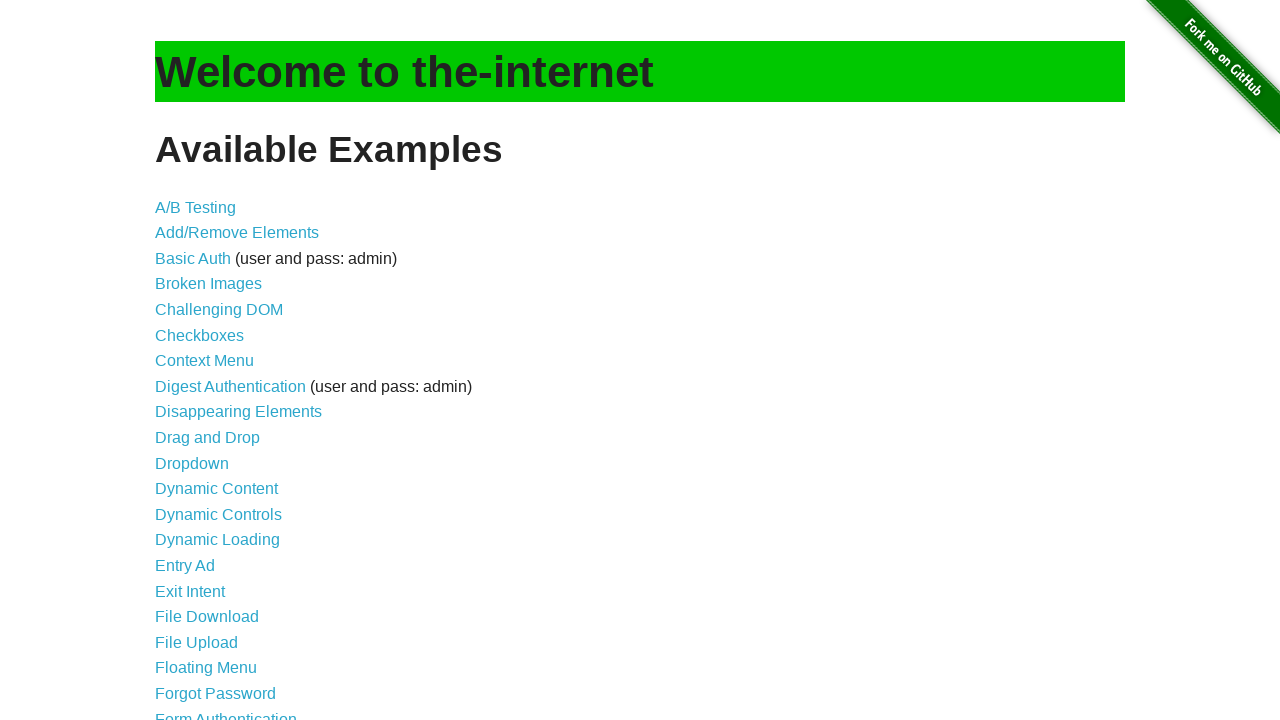

Waited 20ms
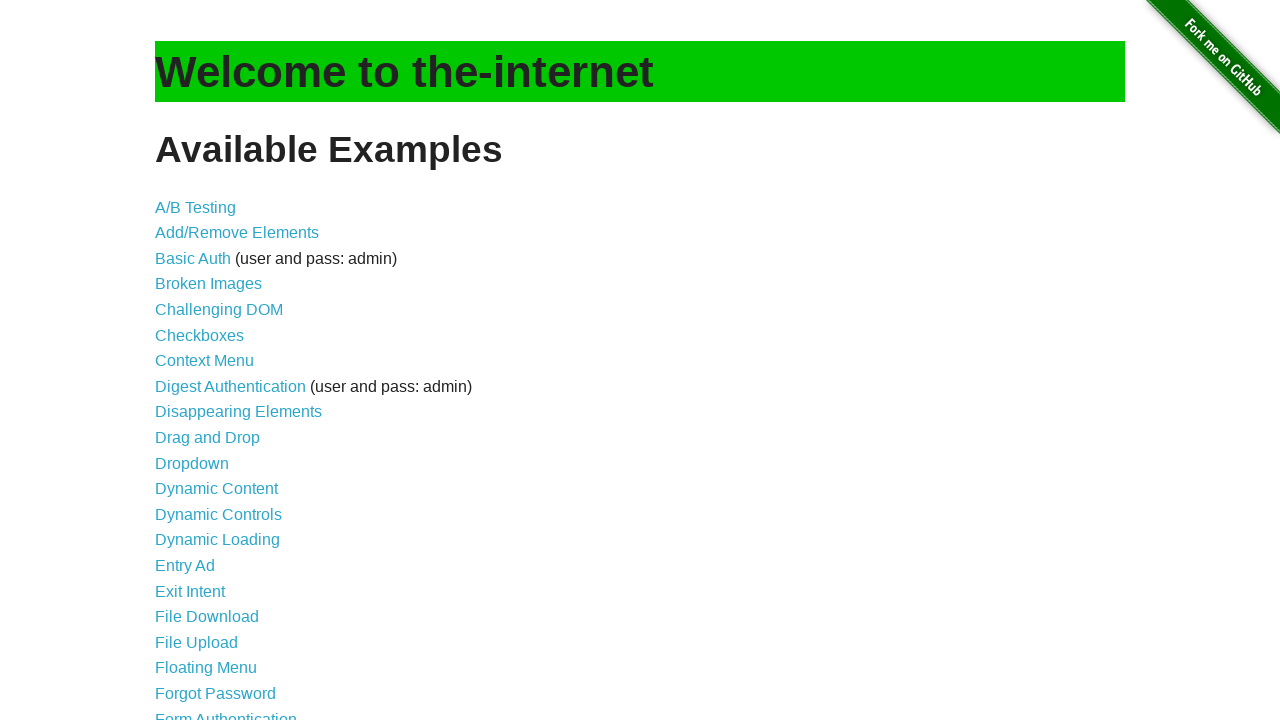

Cleared heading background color (flash iteration)
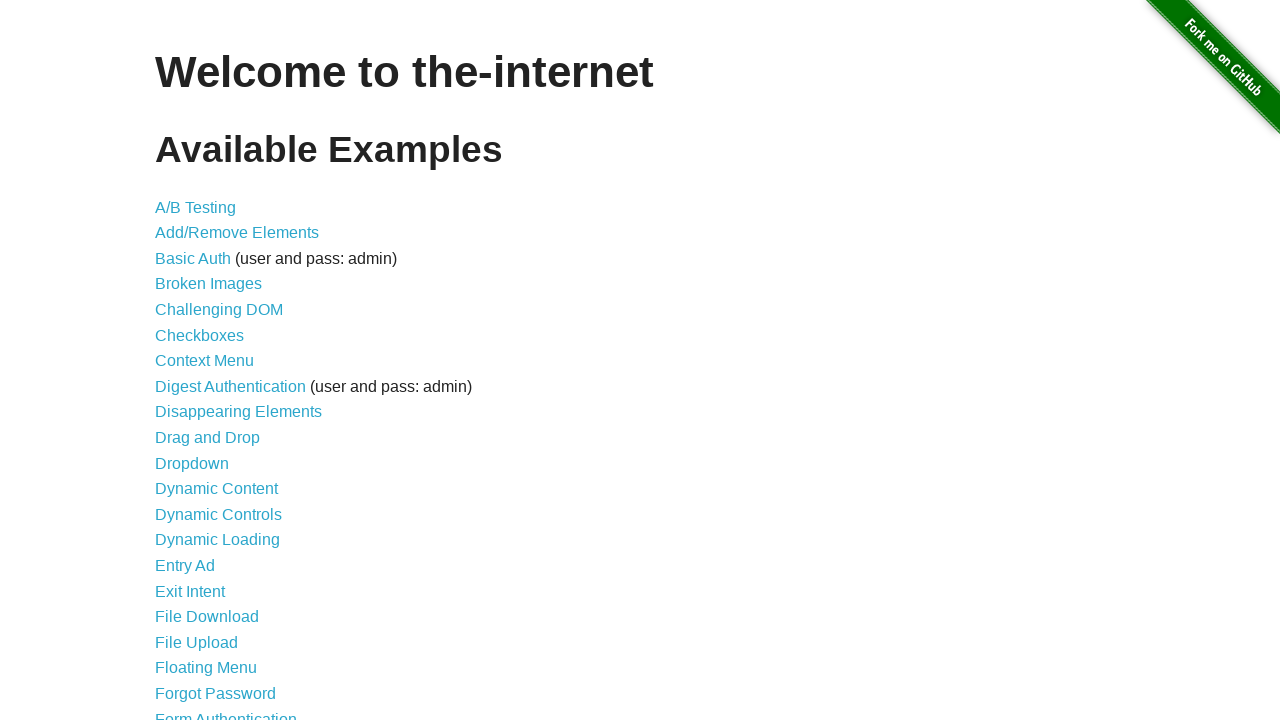

Waited 20ms
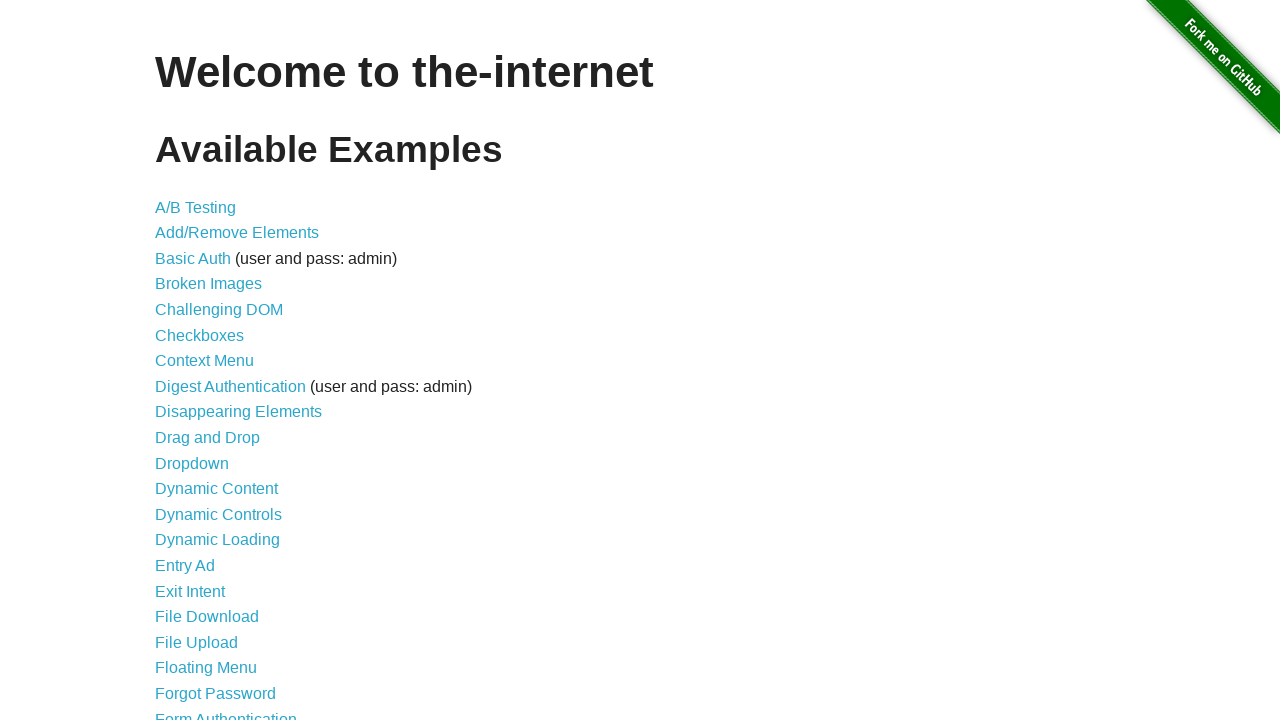

Changed heading background color to green (flash iteration)
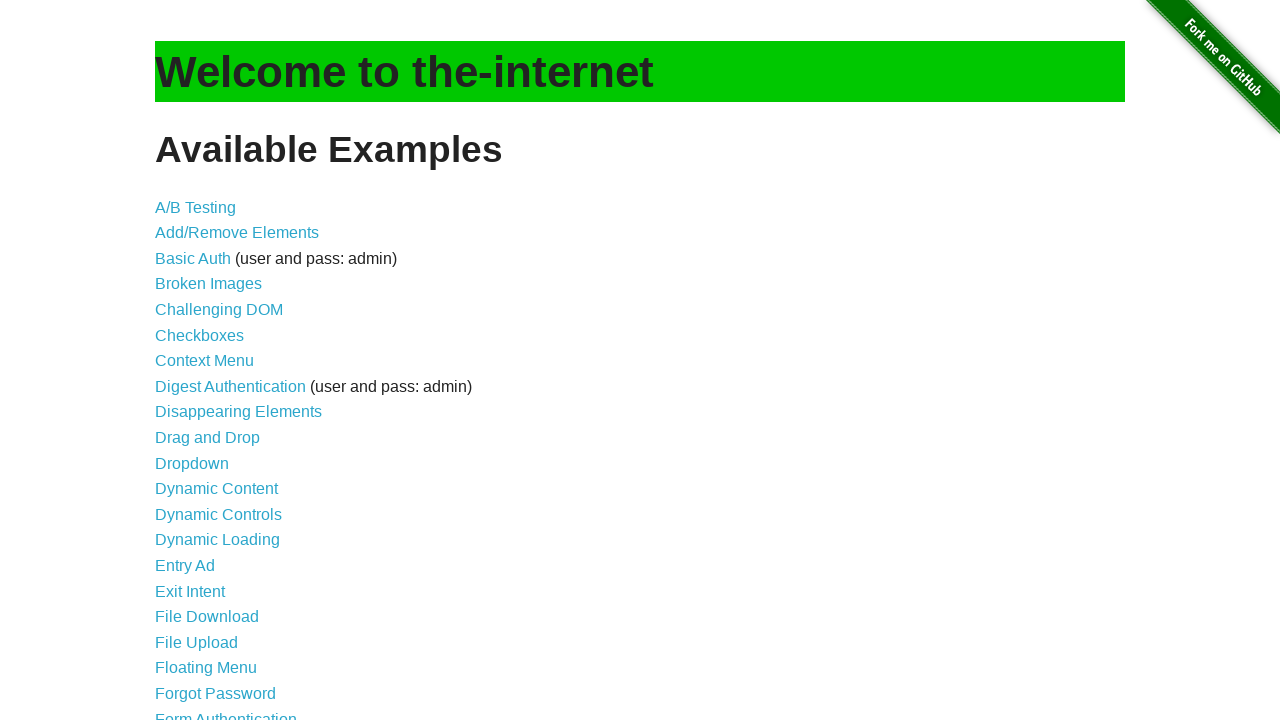

Waited 20ms
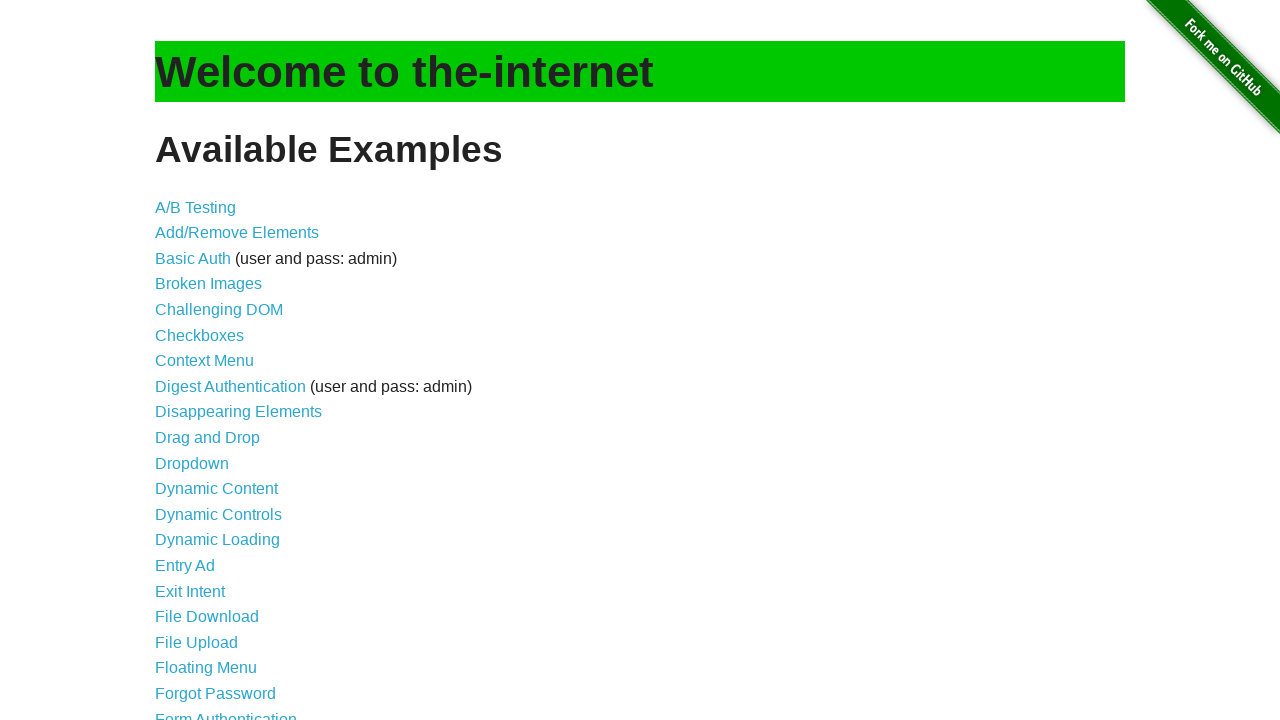

Cleared heading background color (flash iteration)
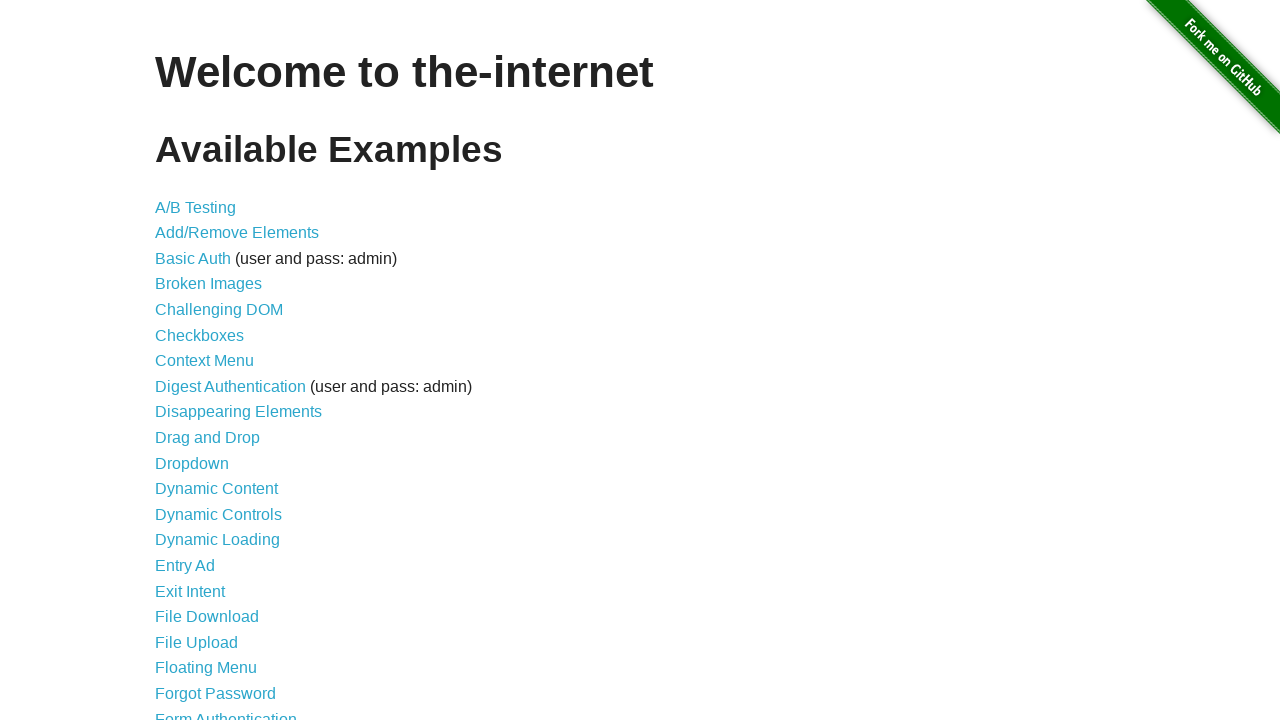

Waited 20ms
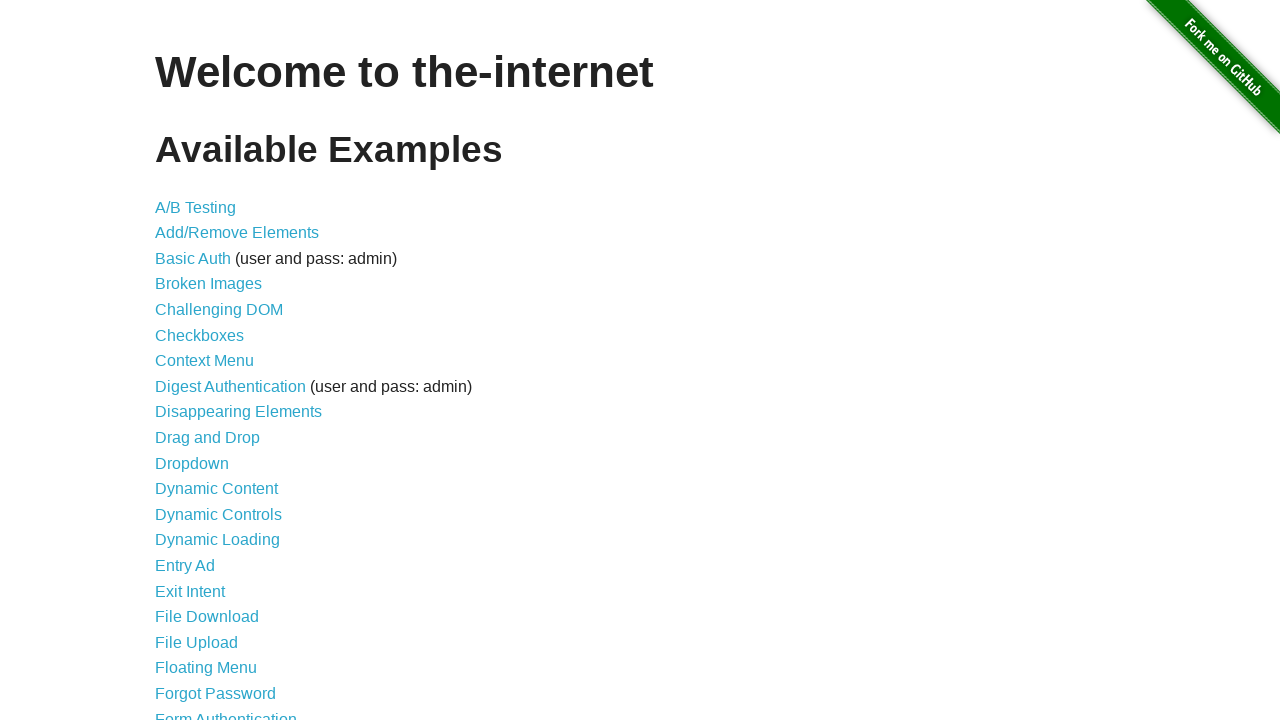

Changed heading background color to green (flash iteration)
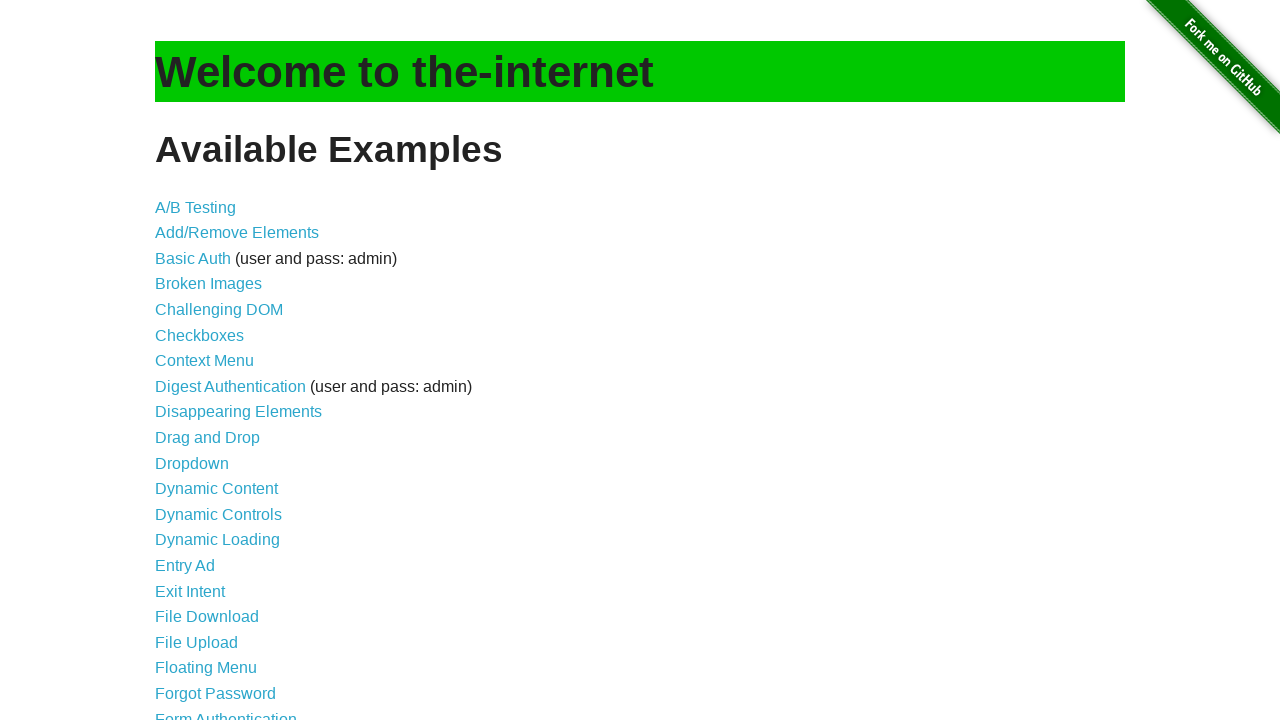

Waited 20ms
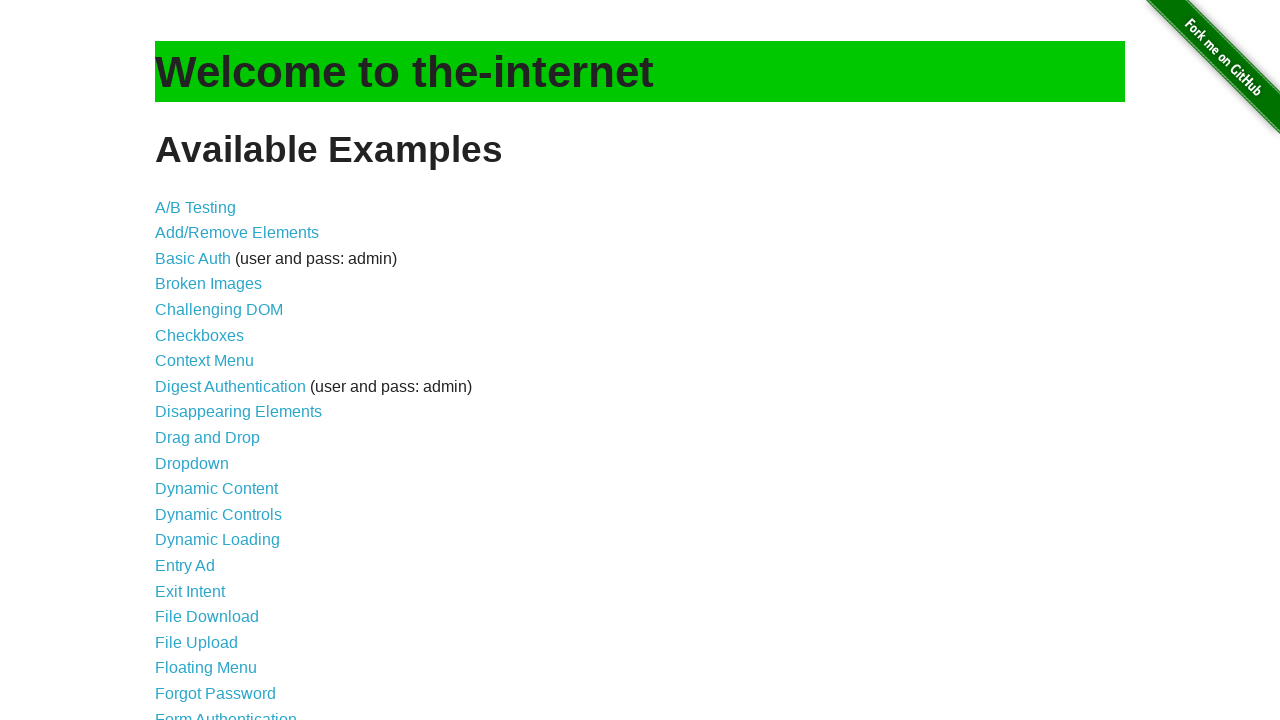

Cleared heading background color (flash iteration)
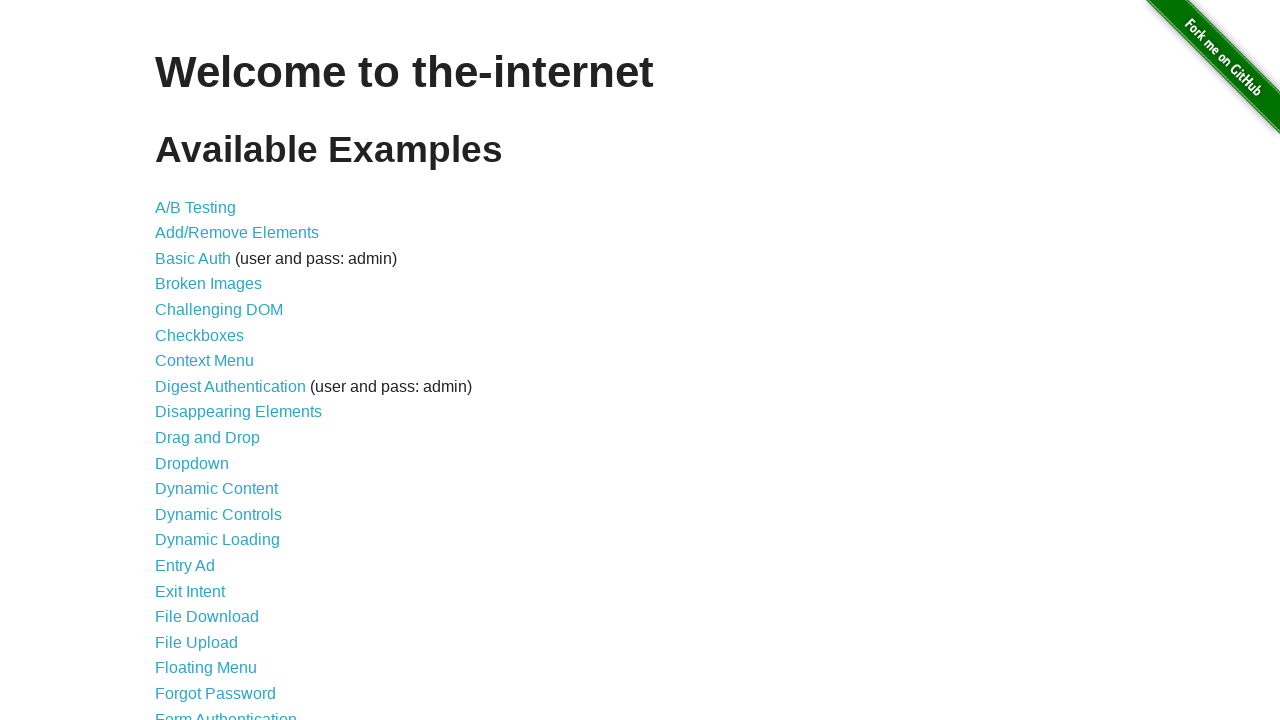

Waited 20ms
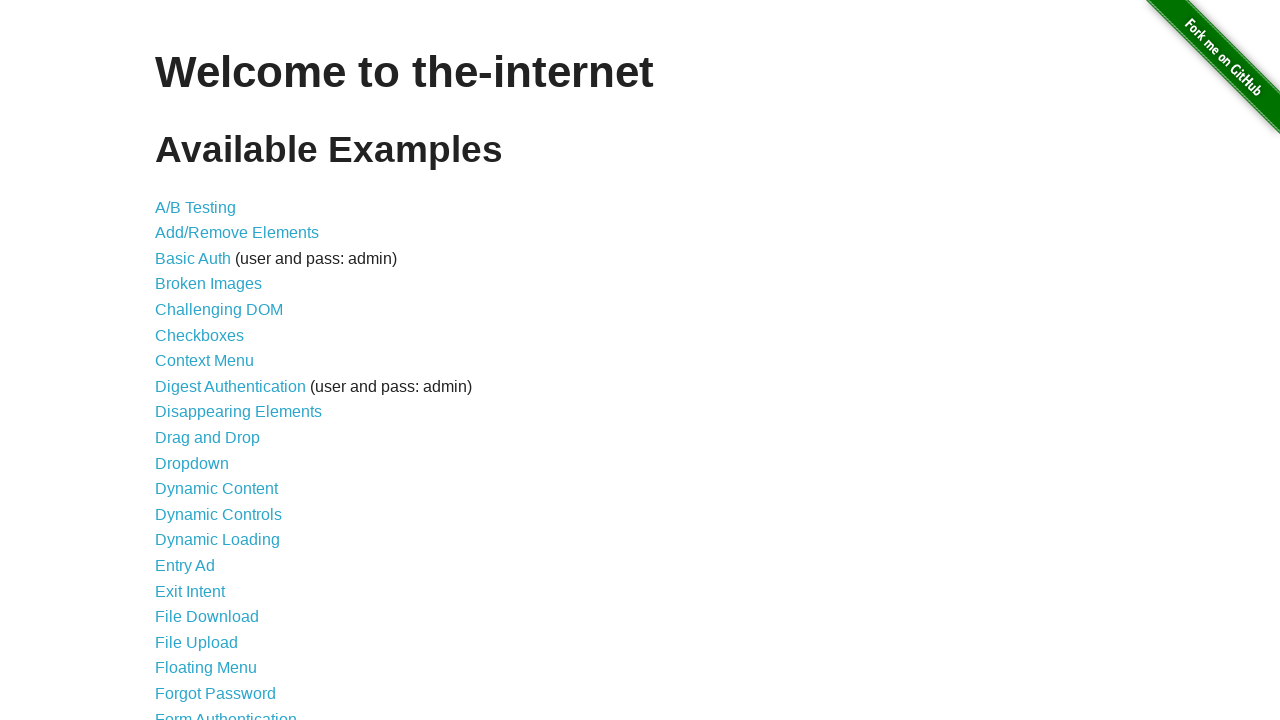

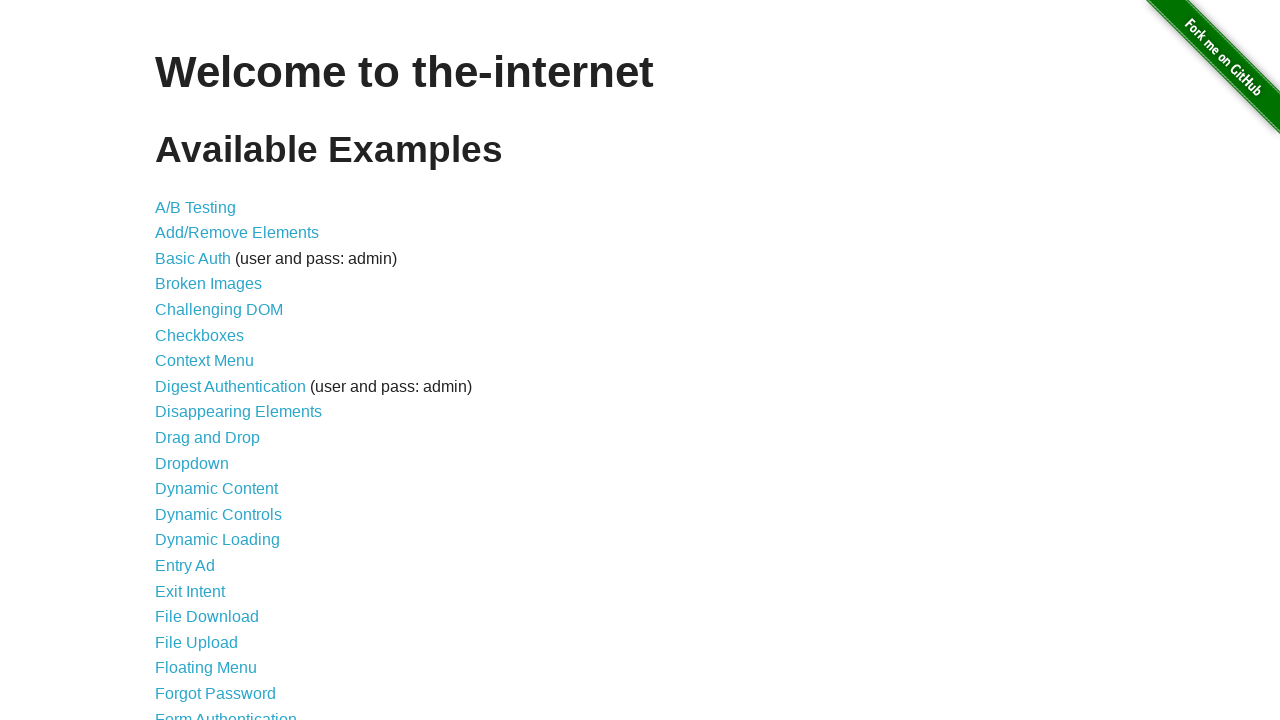